Fills out a Bootstrap demo checkout form with personal and payment information, then submits it. The process is repeated 5 times.

Starting URL: https://getbootstrap.com/docs/4.0/examples/checkout/

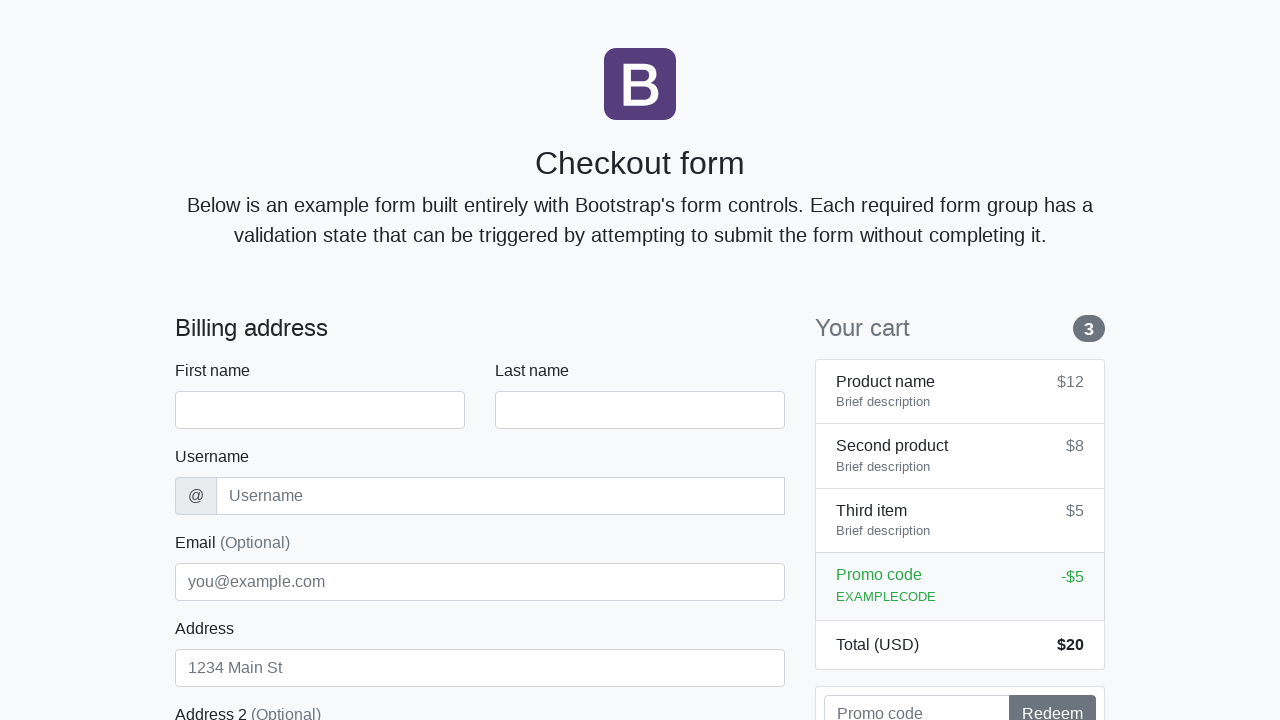

Waited for checkout form to load
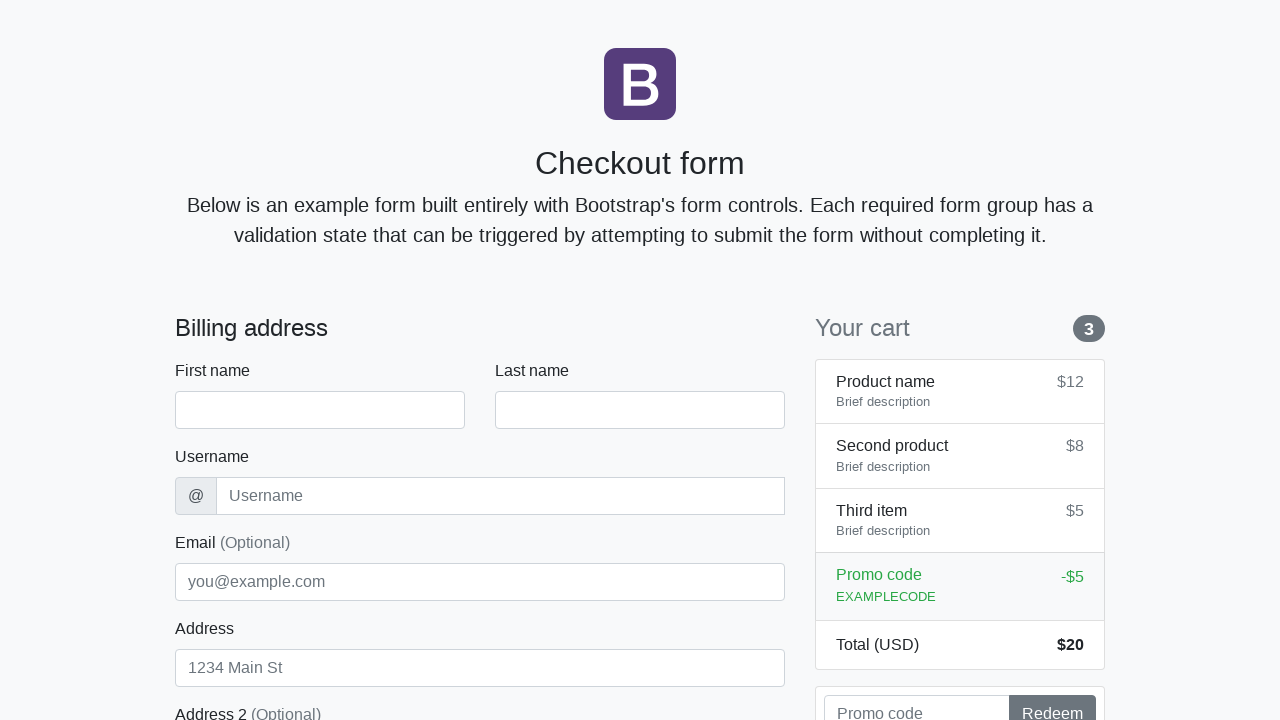

Filled first name field with 'Anton' on #firstName
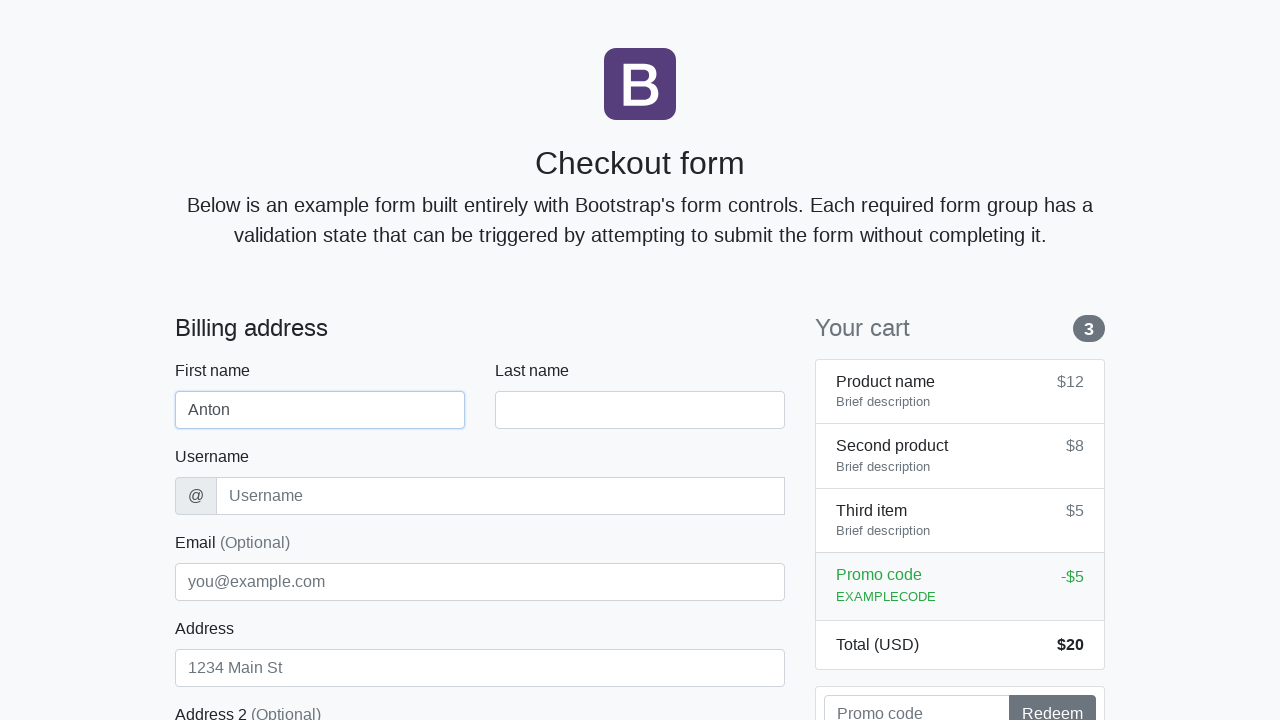

Filled last name field with 'Angelov' on #lastName
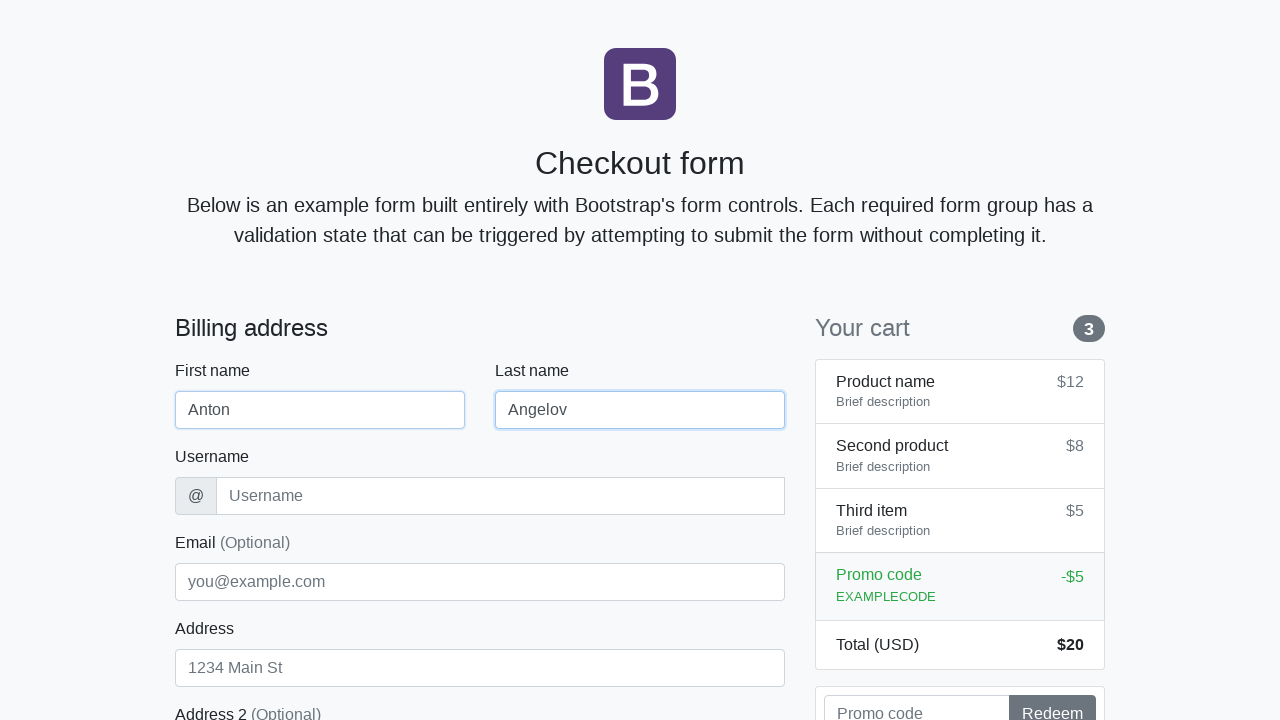

Filled username field with 'angelovstanton' on #username
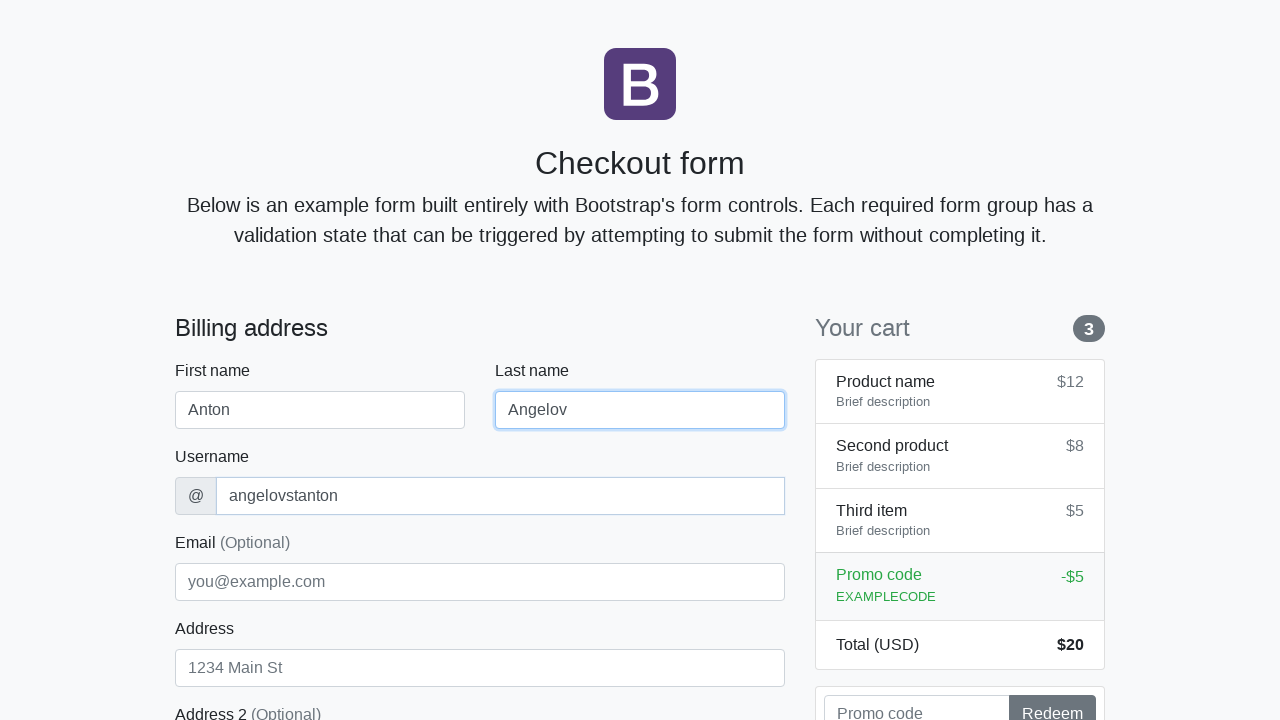

Filled address field with 'Flower Street 76' on #address
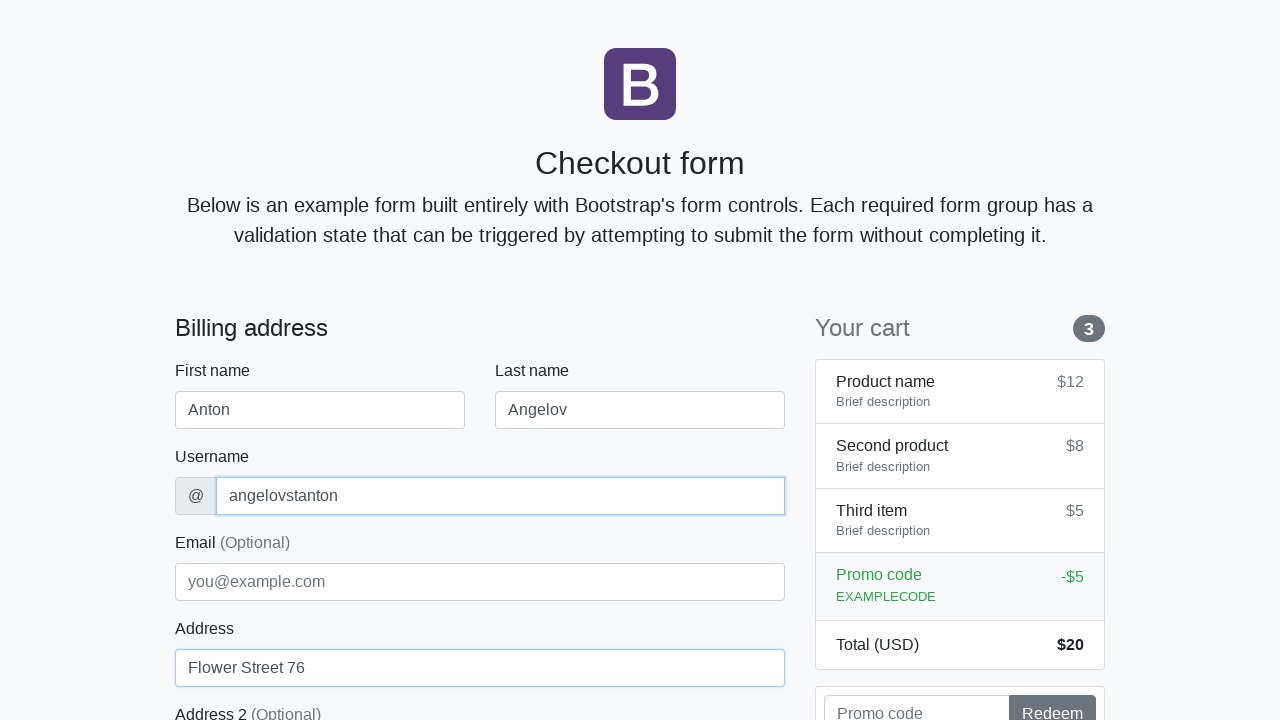

Filled email field with 'george@lambdatest.com' on #email
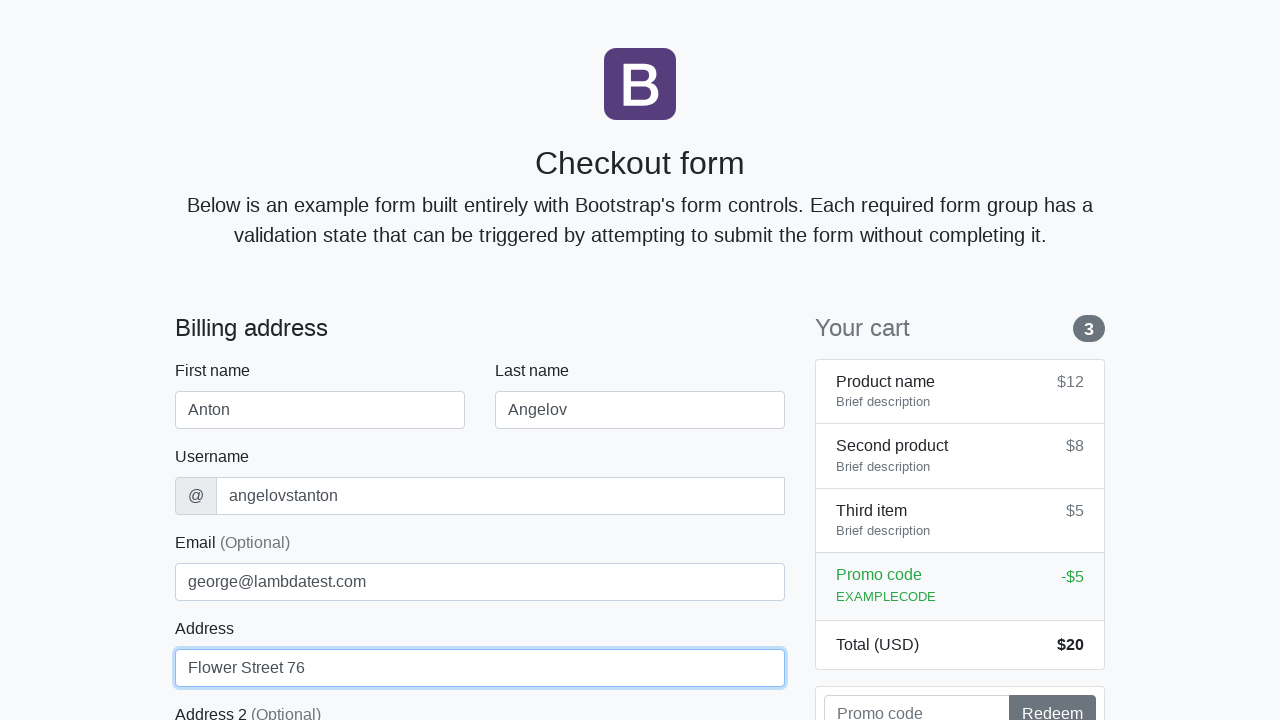

Selected 'United States' from country dropdown on #country
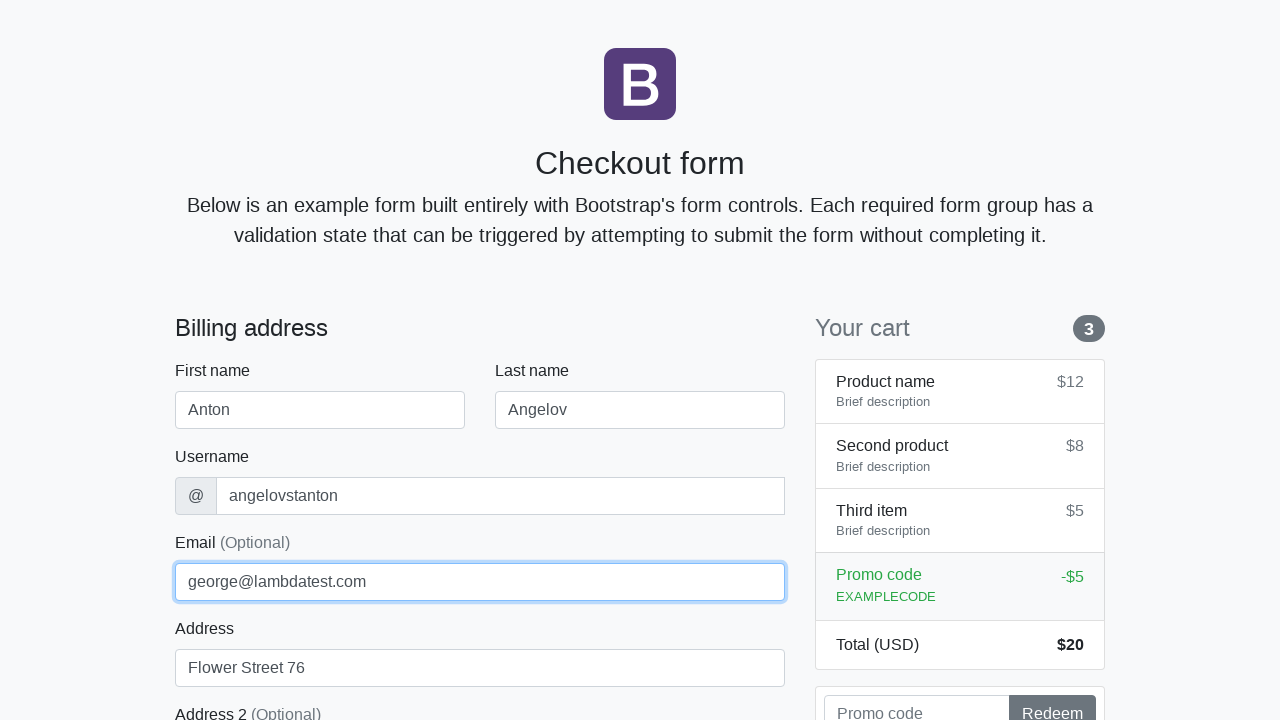

Selected 'California' from state dropdown on #state
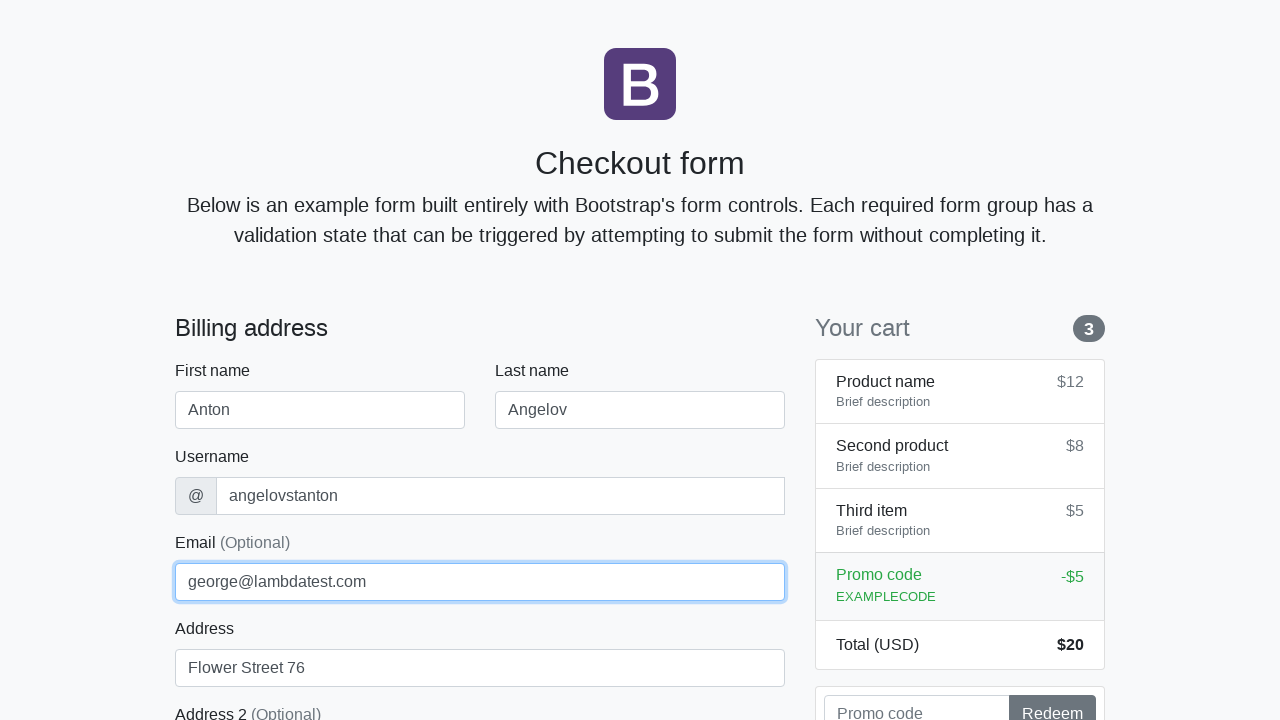

Filled zip code field with '1000' on #zip
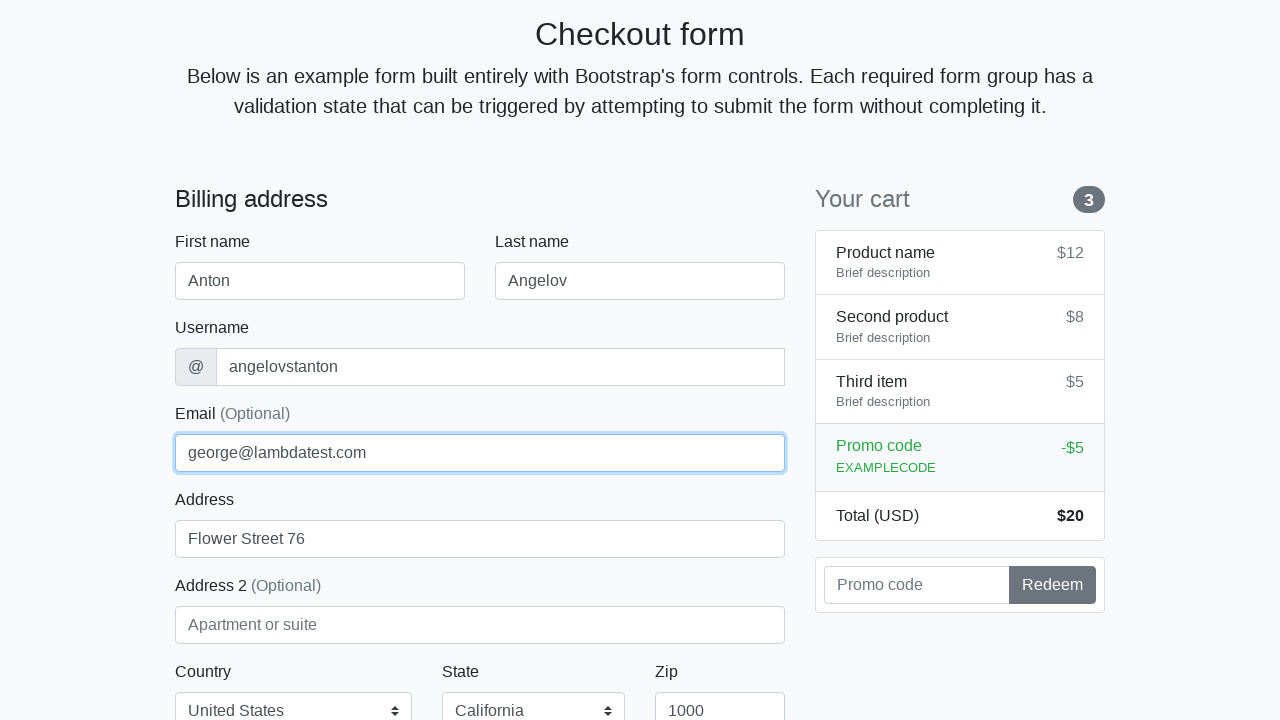

Filled cardholder name field with 'Anton Angelov' on #cc-name
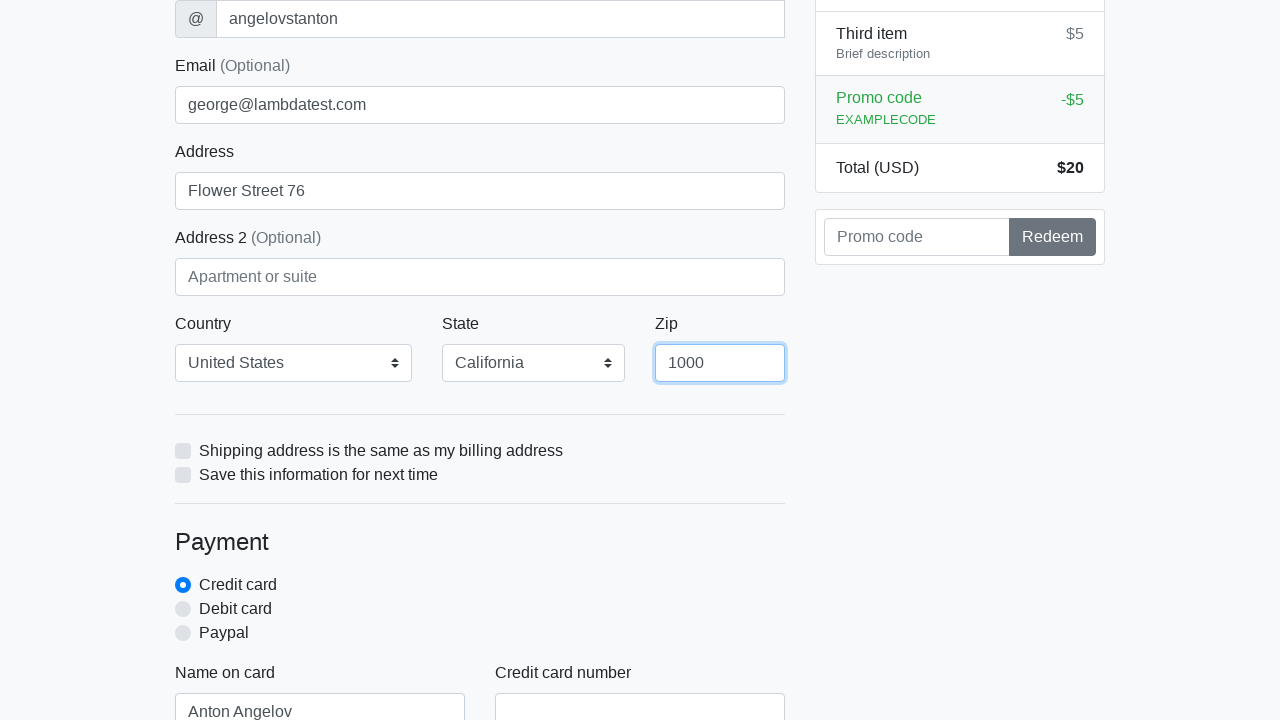

Filled credit card number field with '5610591081018250' on #cc-number
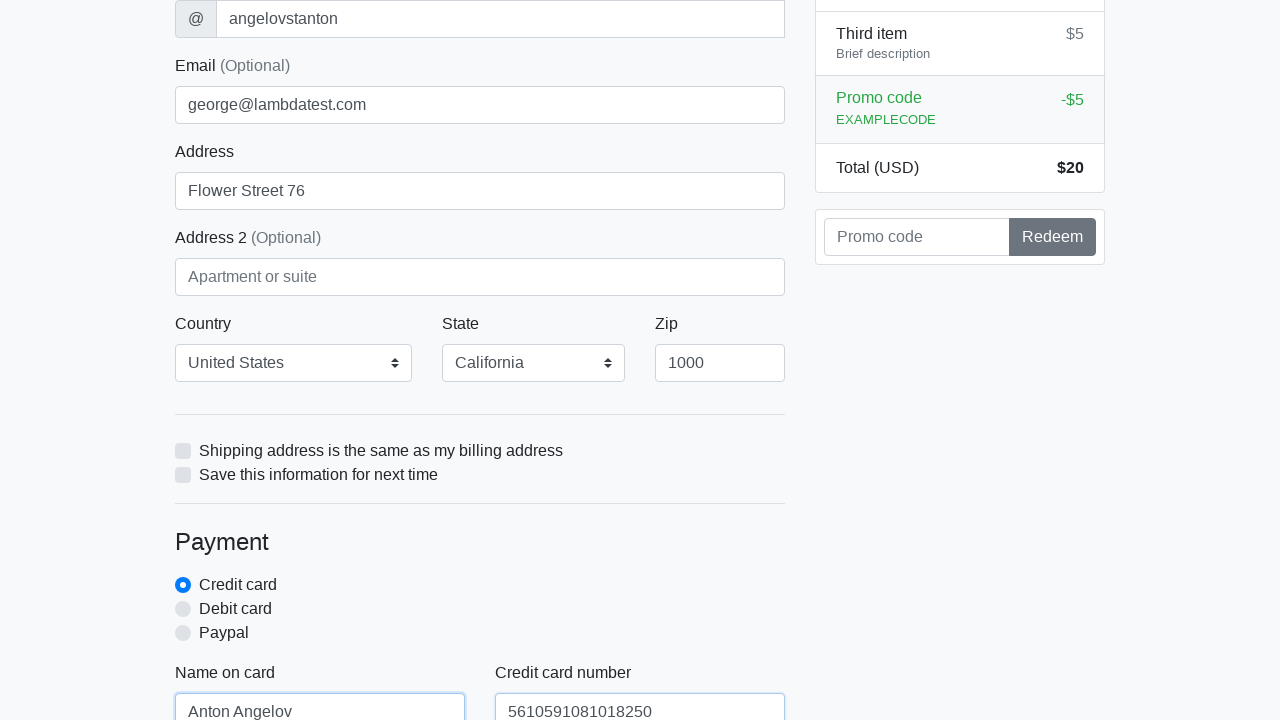

Filled card expiration field with '20/10/2020' on #cc-expiration
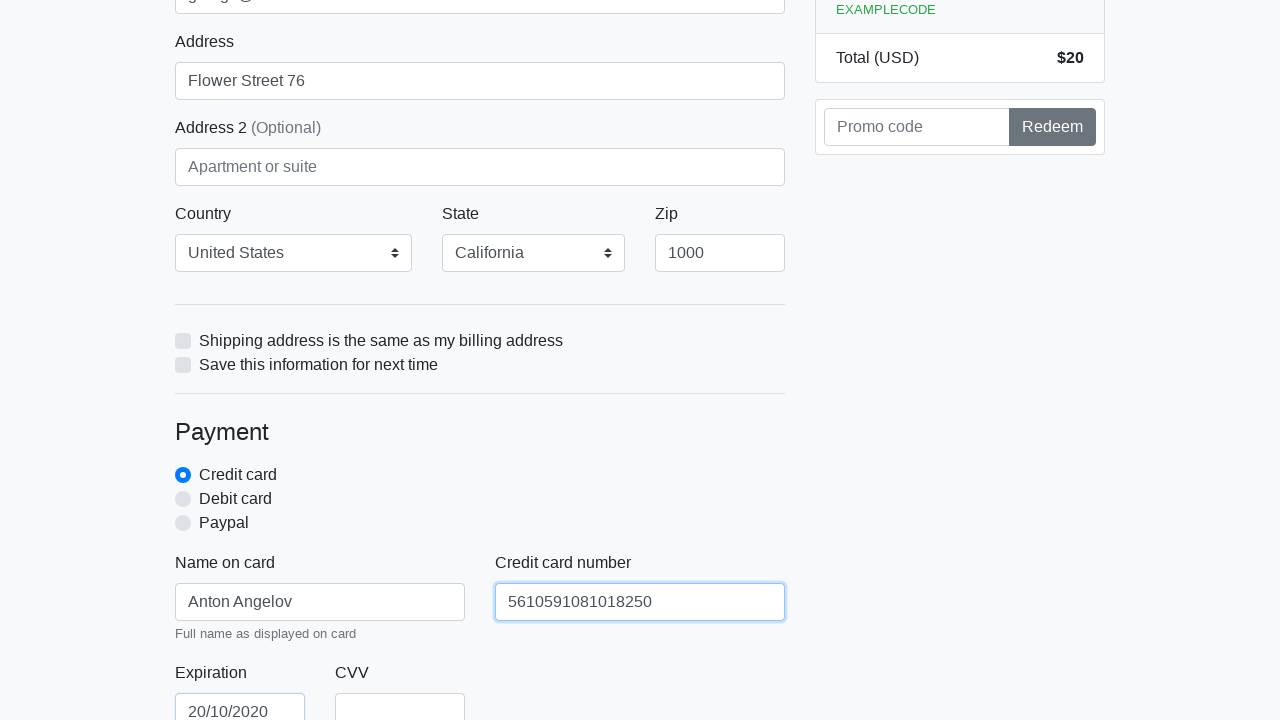

Filled CVV field with '888' on #cc-cvv
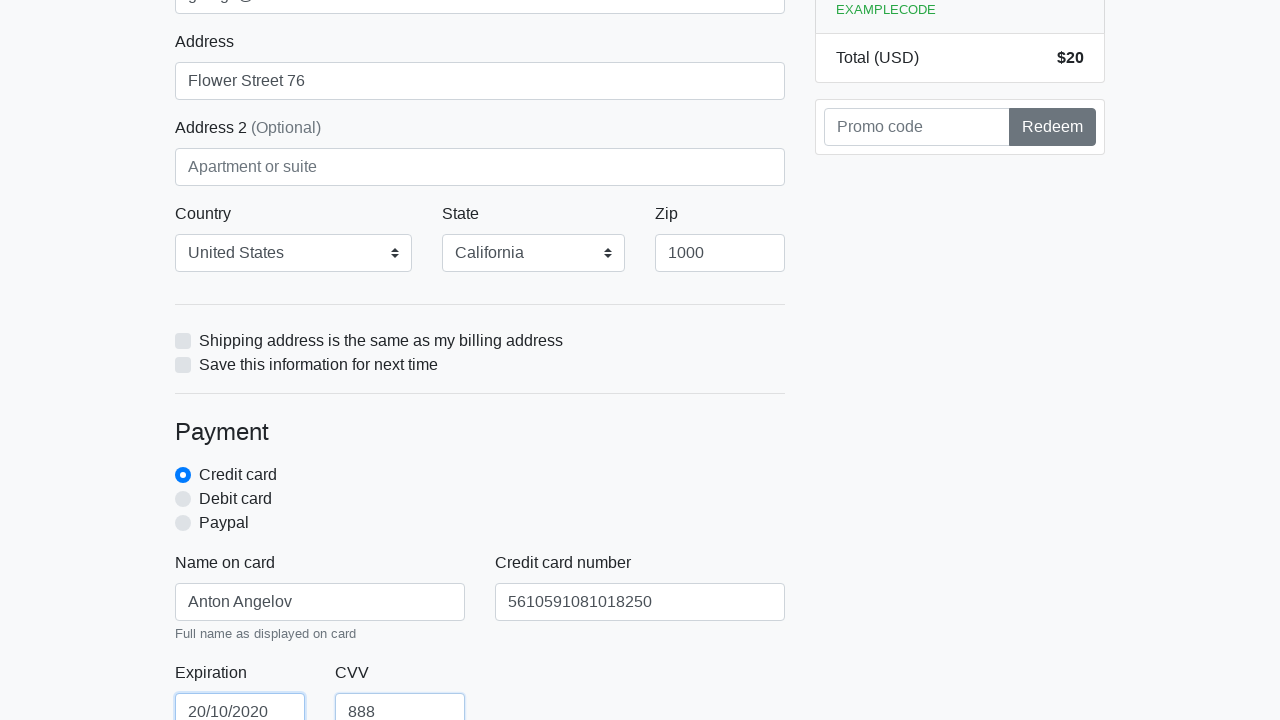

Submitted checkout form (iteration 1 of 5) at (480, 500) on xpath=/html/body/div/div[2]/div[2]/form/button
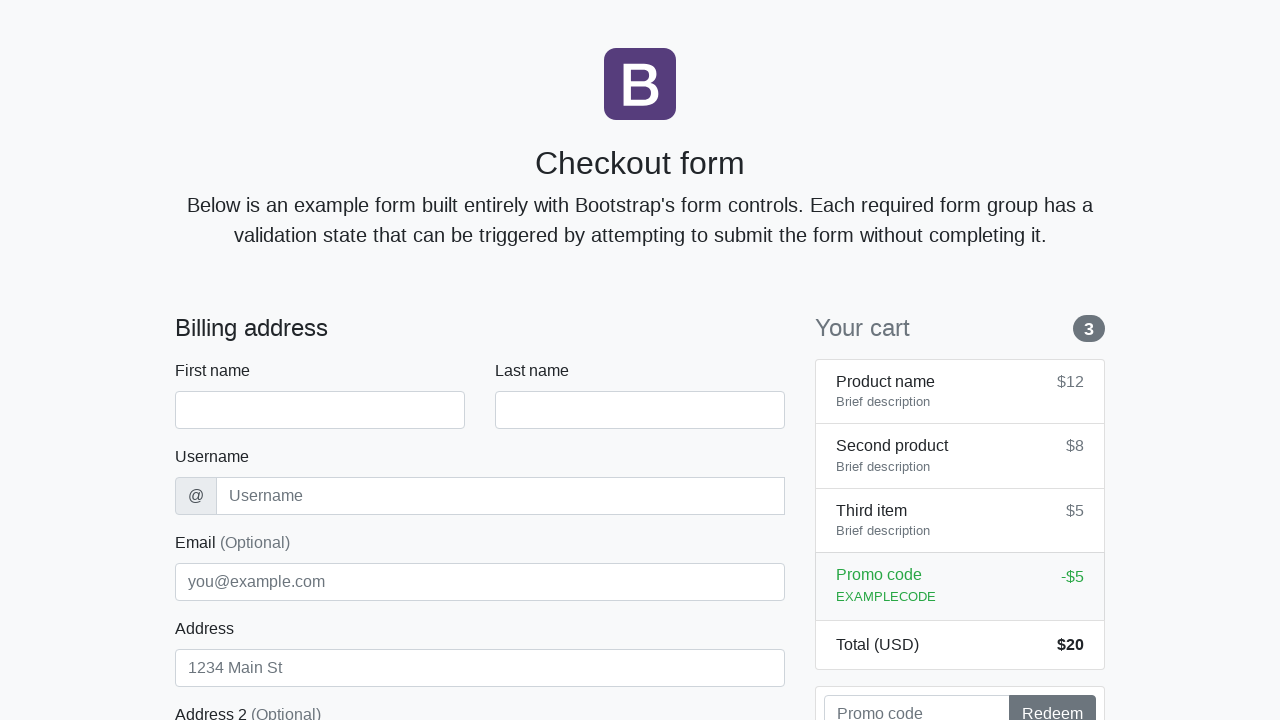

Navigated back to checkout form page
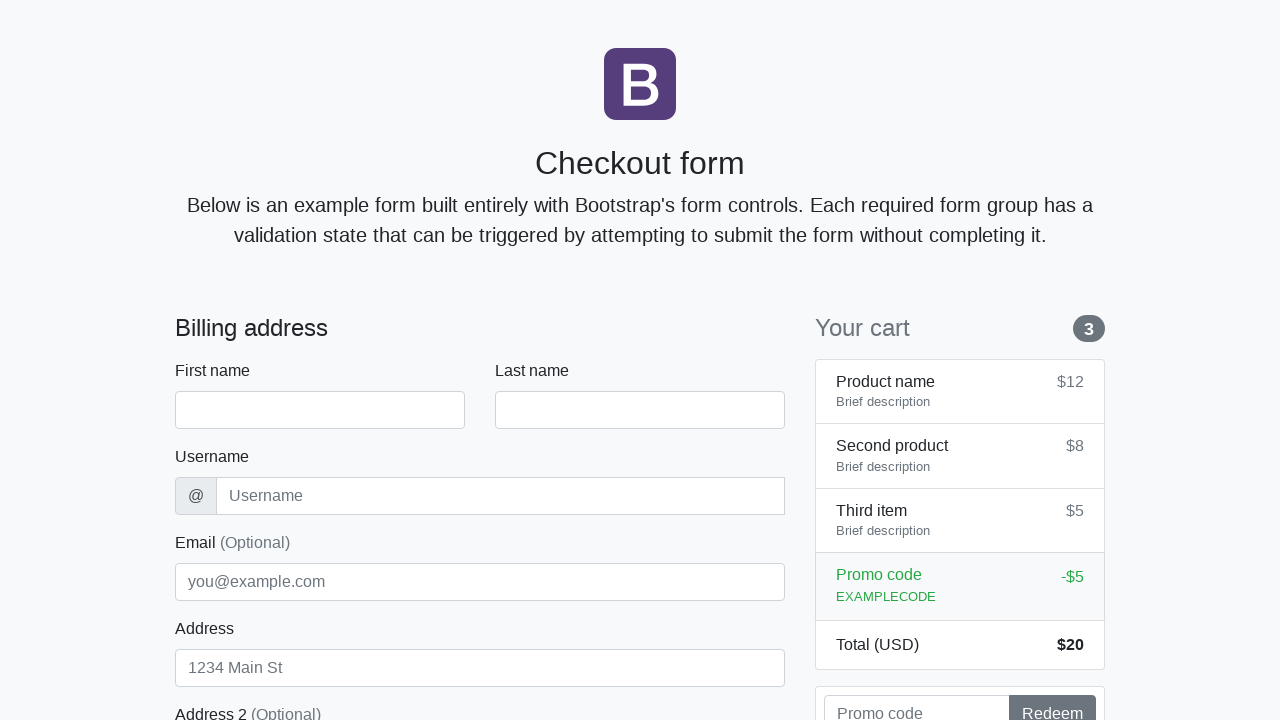

Waited for checkout form to load for next iteration
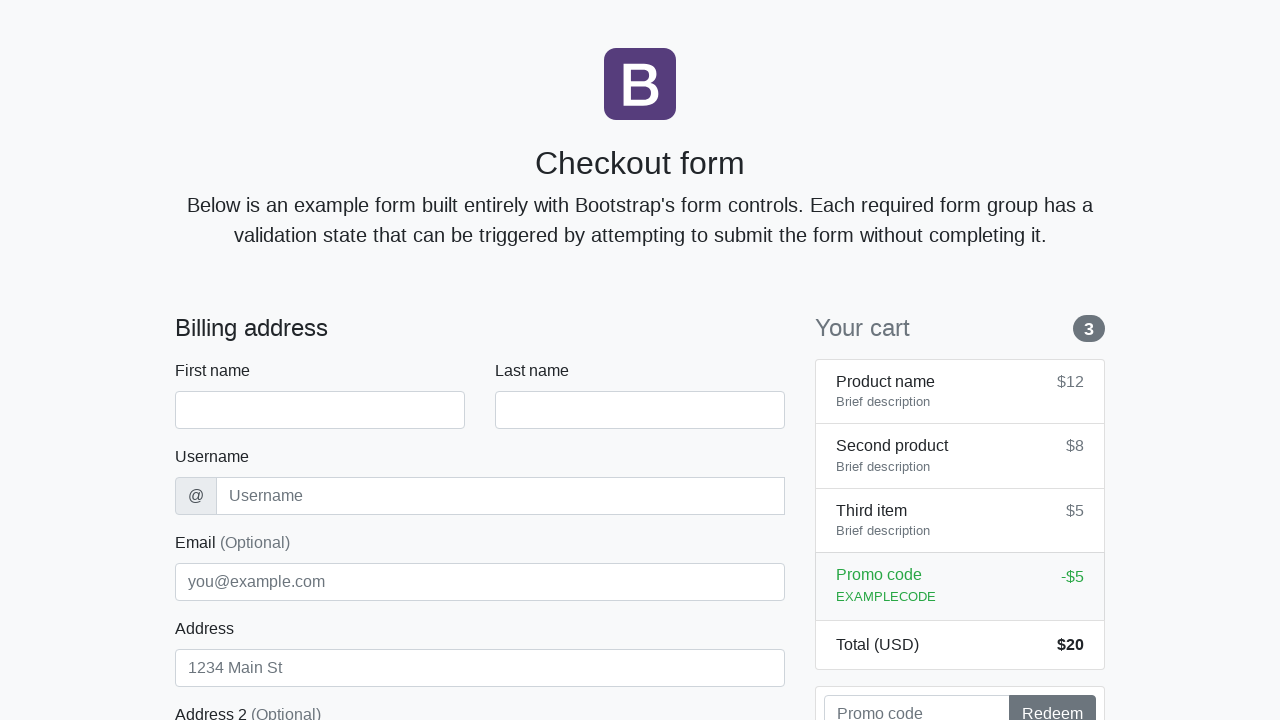

Filled first name field with 'Anton' on #firstName
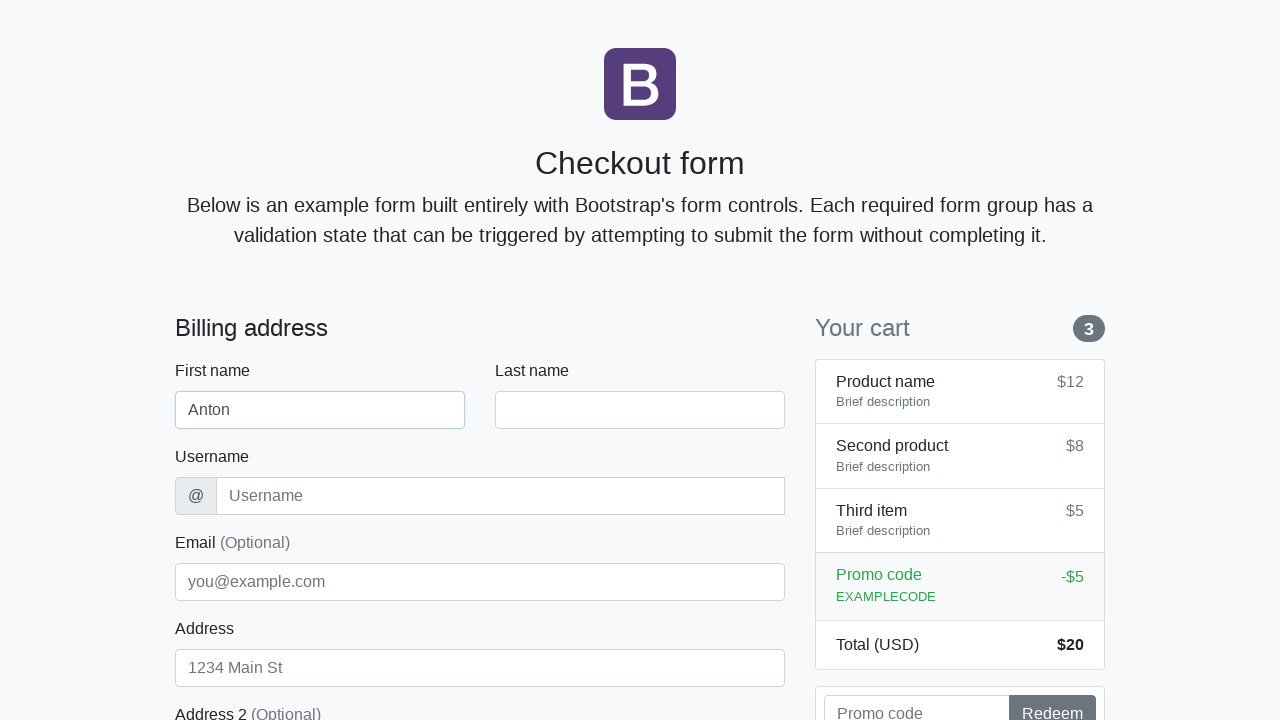

Filled last name field with 'Angelov' on #lastName
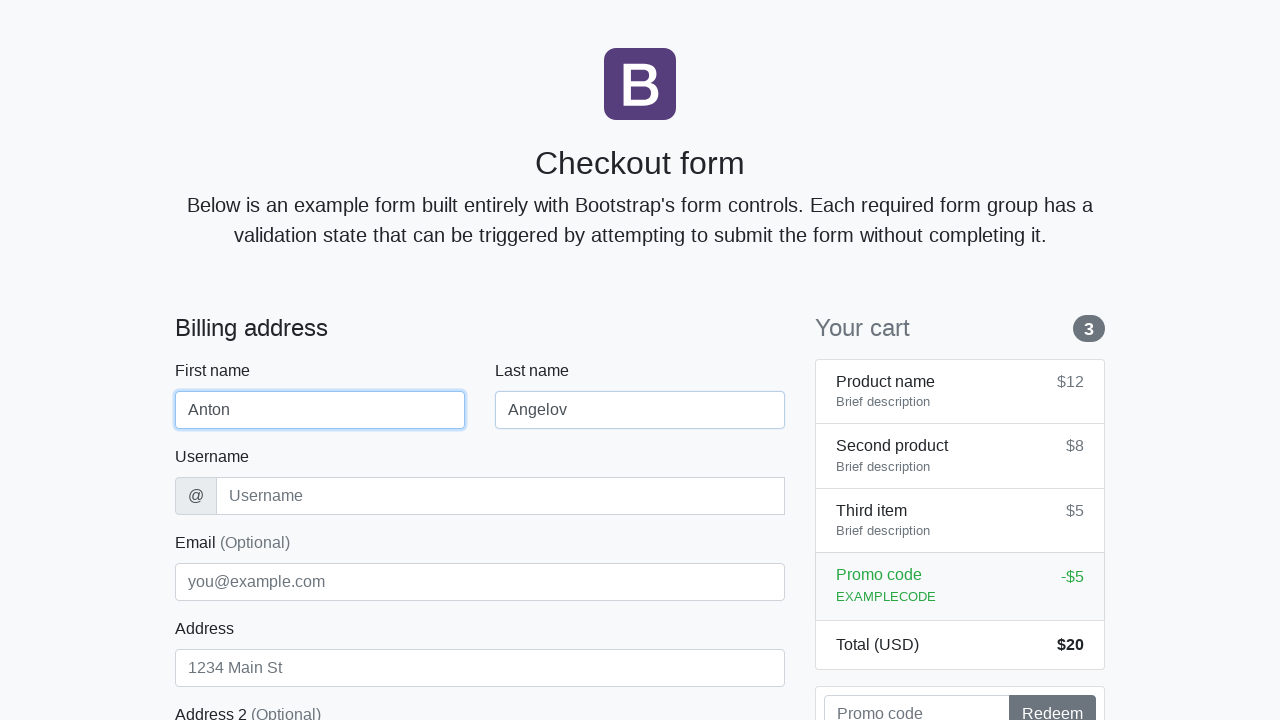

Filled username field with 'angelovstanton' on #username
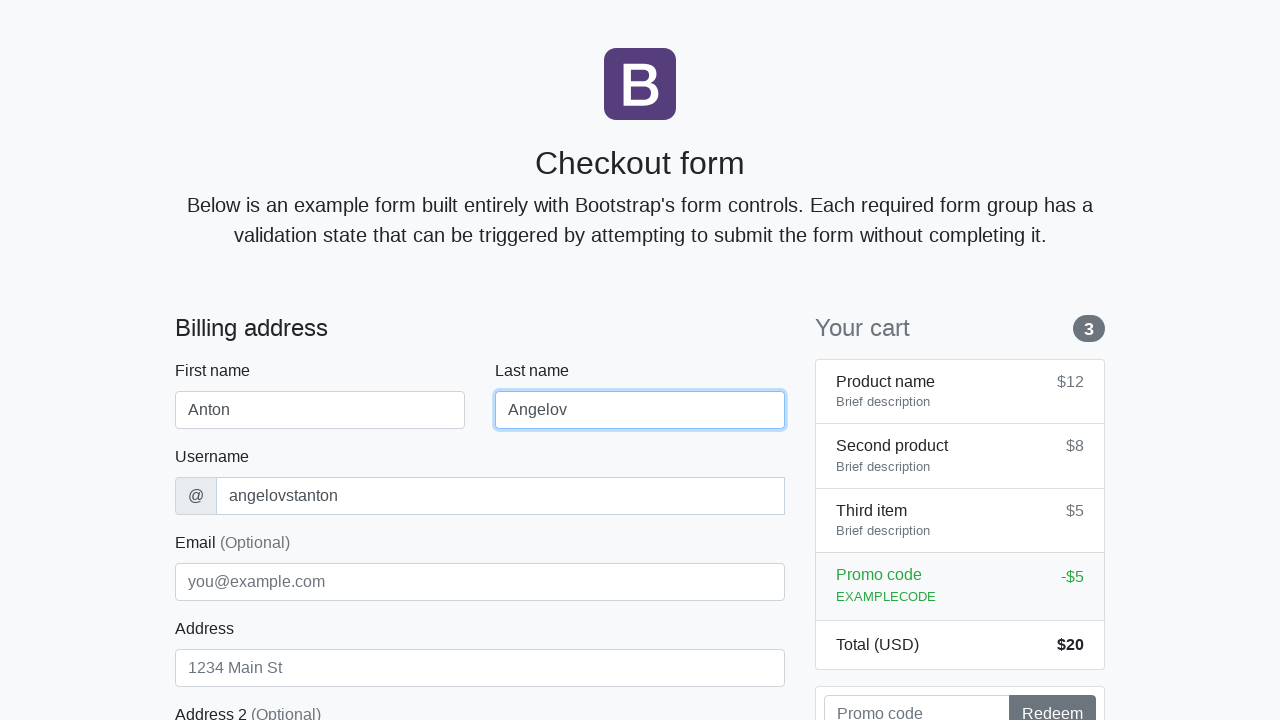

Filled address field with 'Flower Street 76' on #address
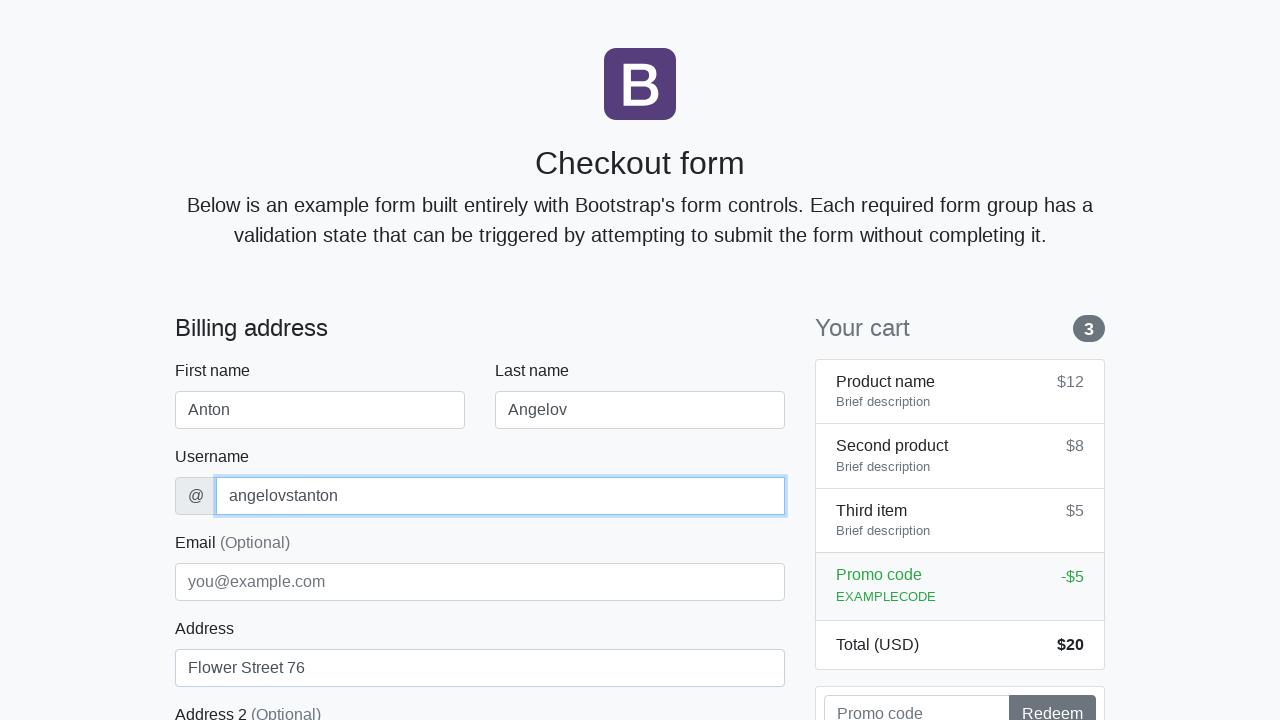

Filled email field with 'george@lambdatest.com' on #email
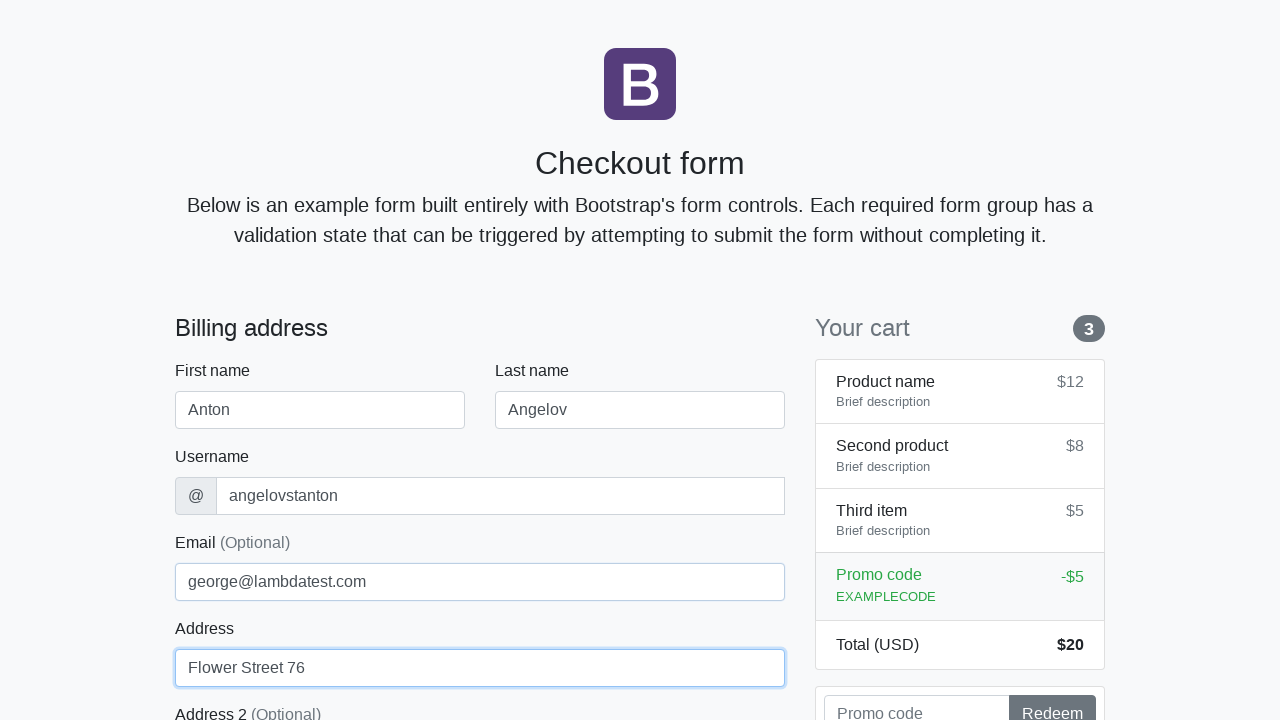

Selected 'United States' from country dropdown on #country
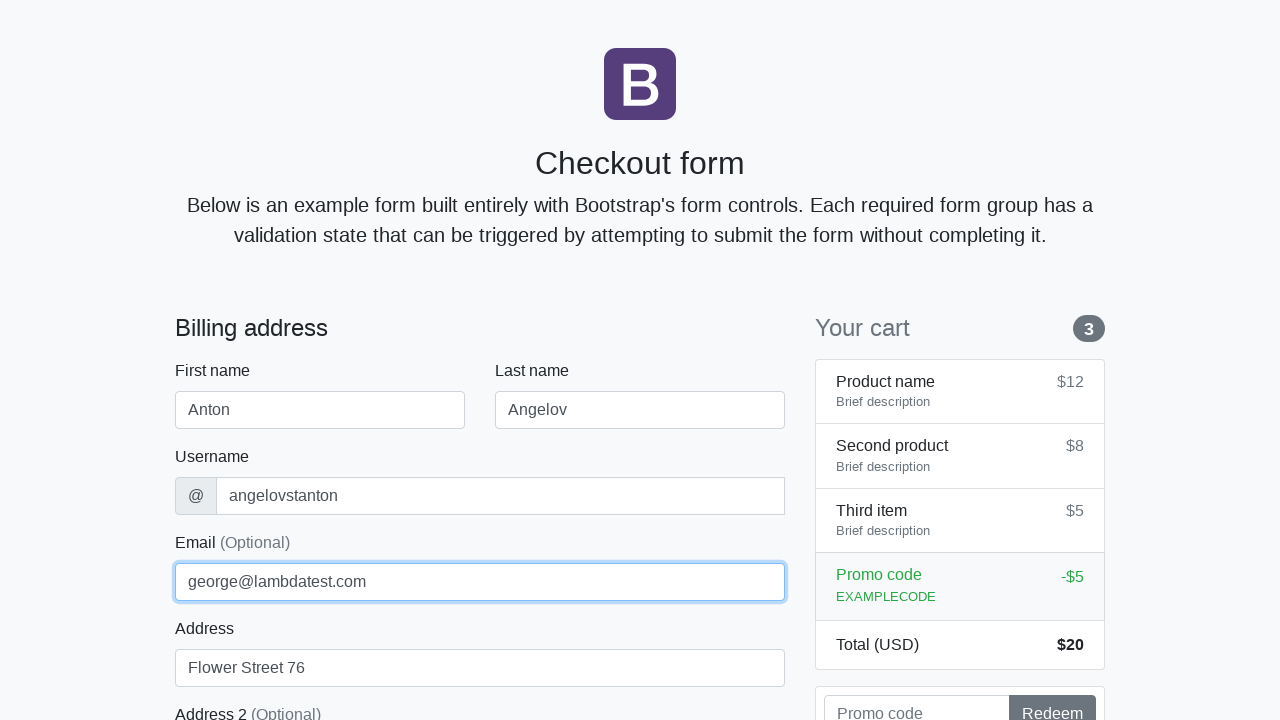

Selected 'California' from state dropdown on #state
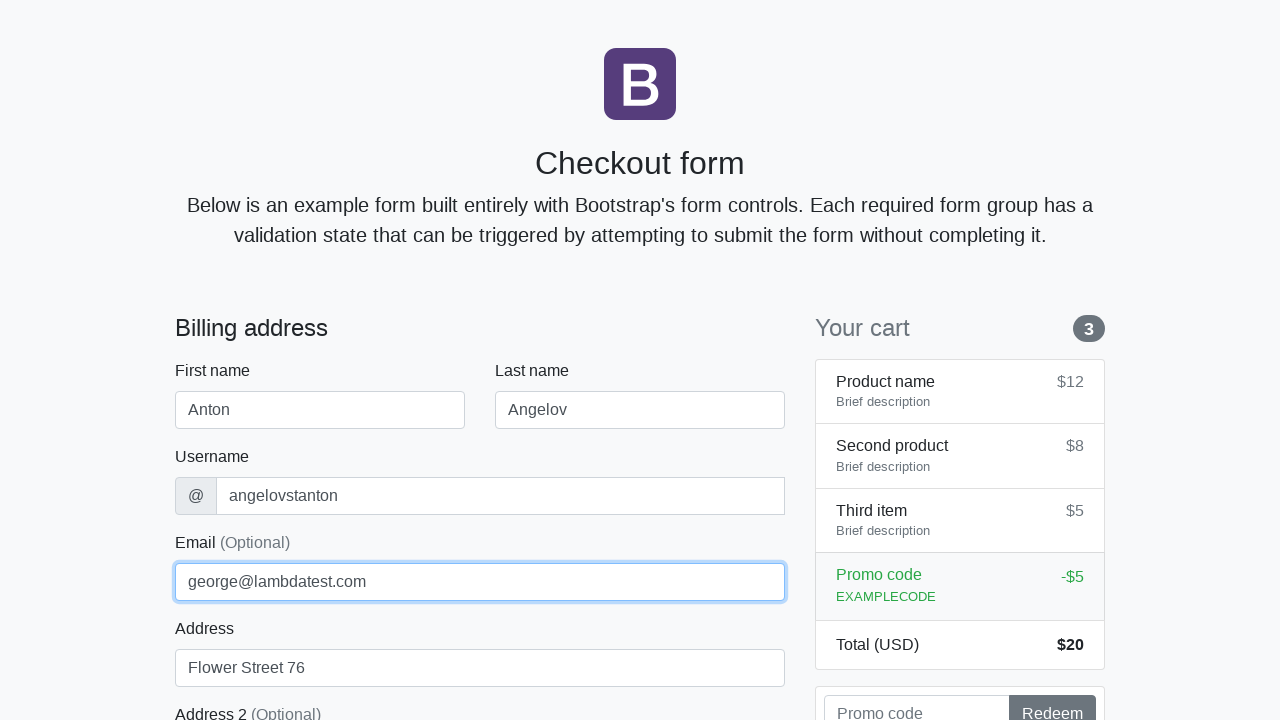

Filled zip code field with '1000' on #zip
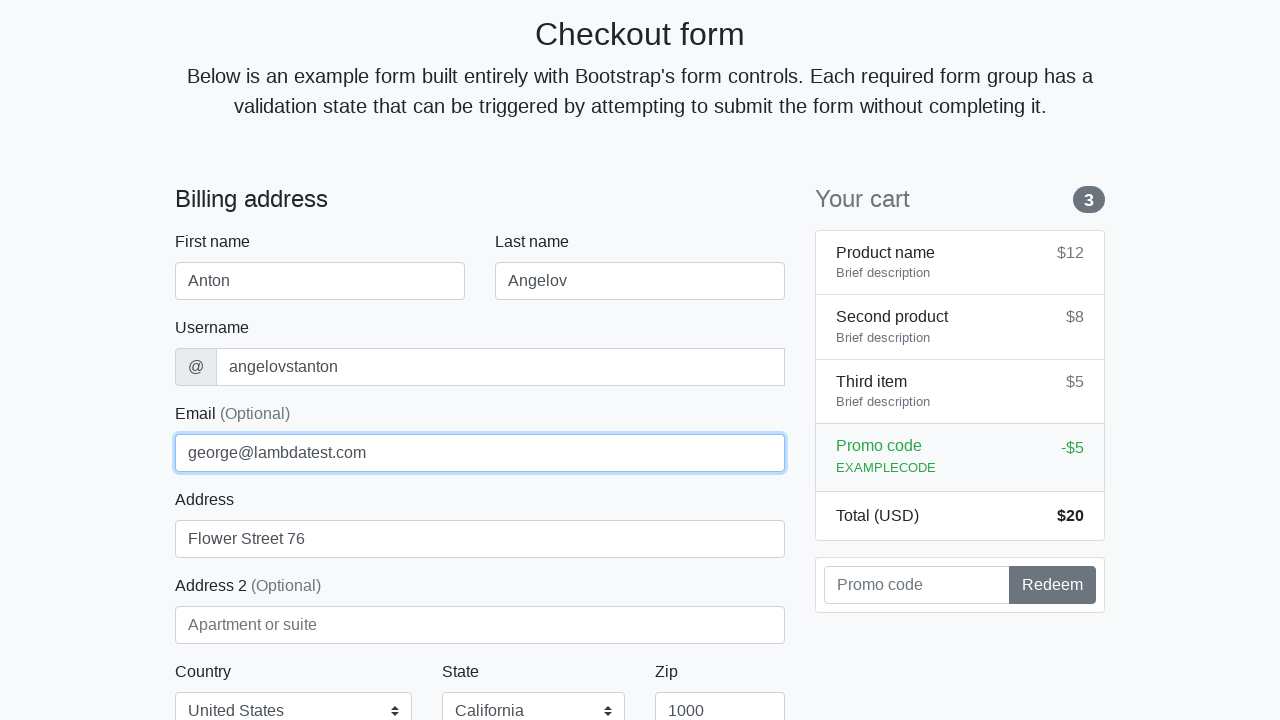

Filled cardholder name field with 'Anton Angelov' on #cc-name
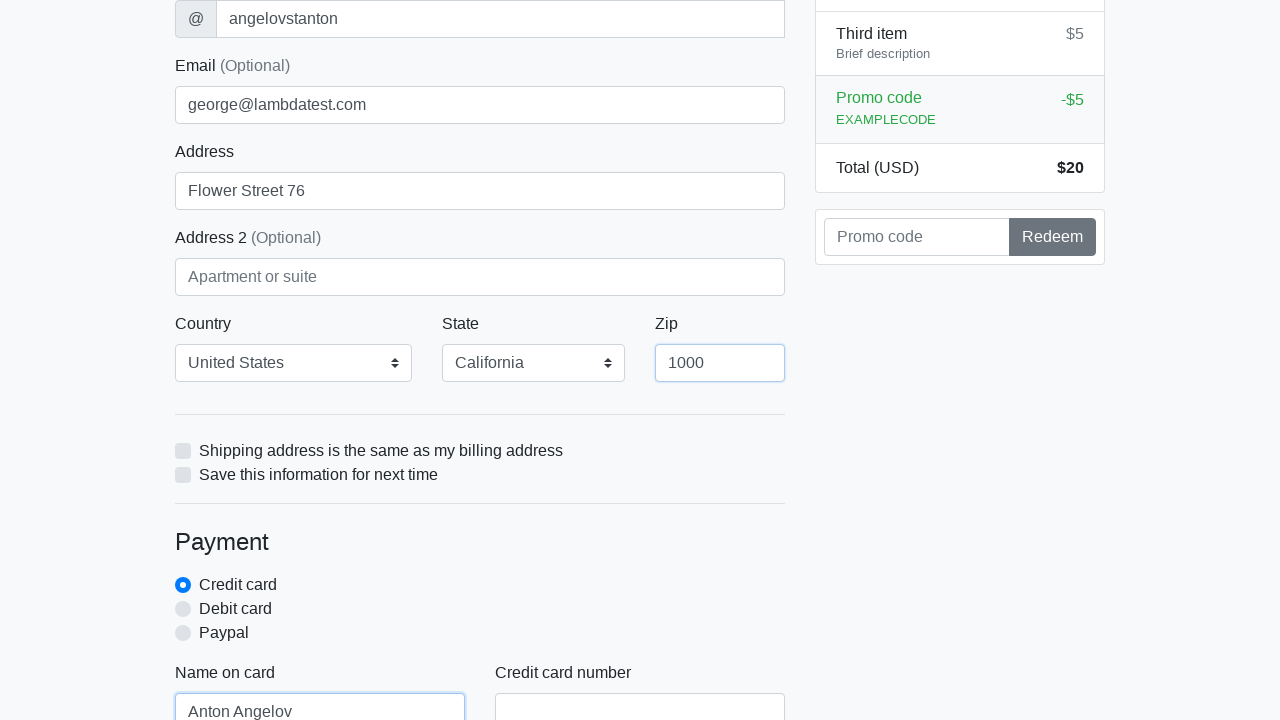

Filled credit card number field with '5610591081018250' on #cc-number
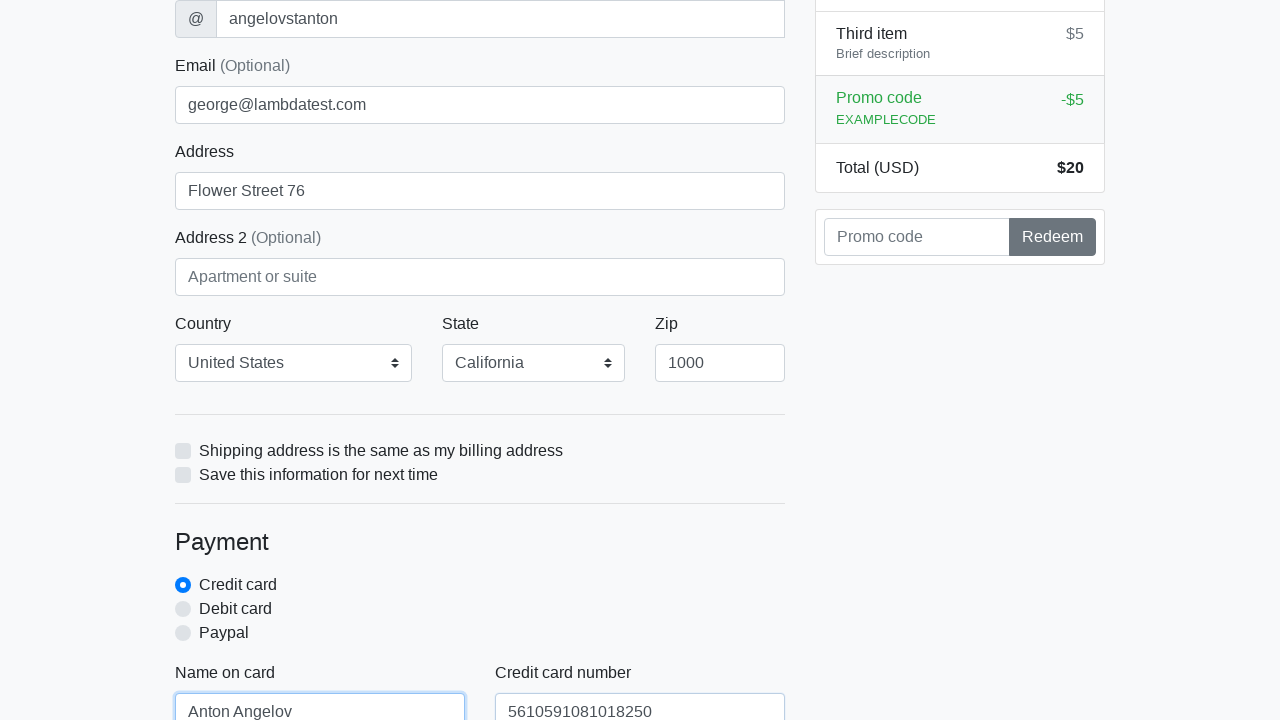

Filled card expiration field with '20/10/2020' on #cc-expiration
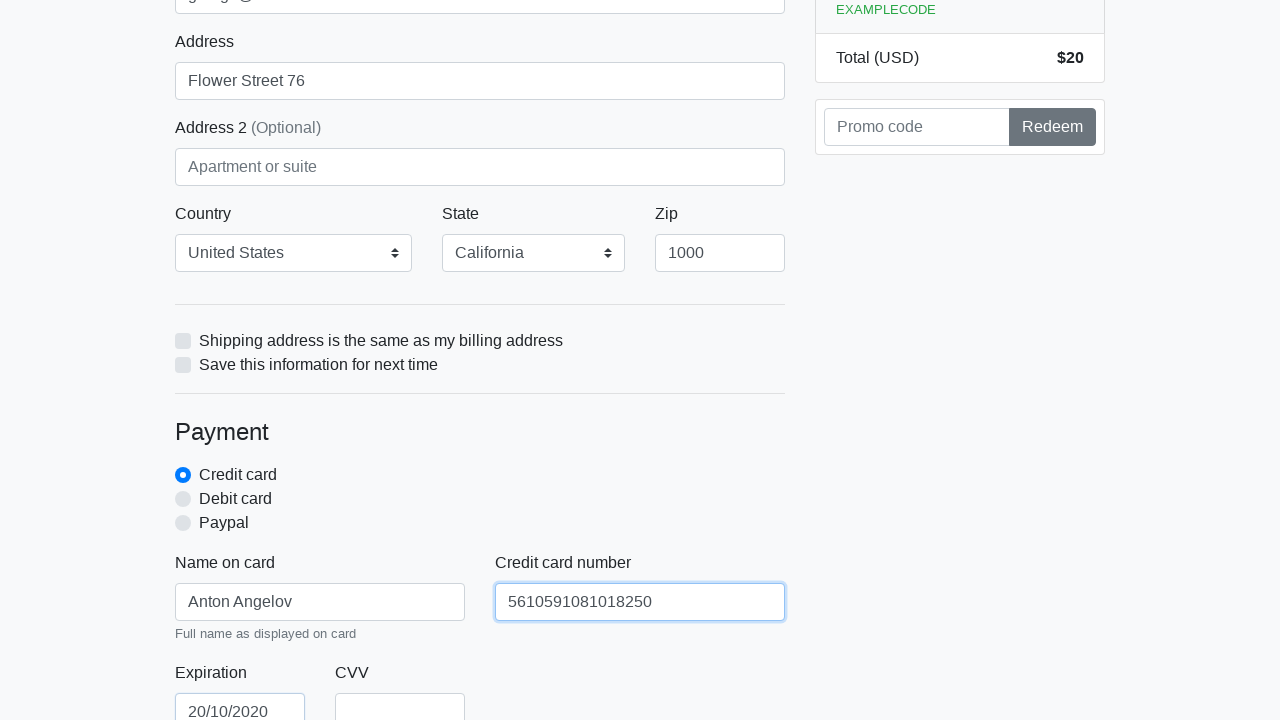

Filled CVV field with '888' on #cc-cvv
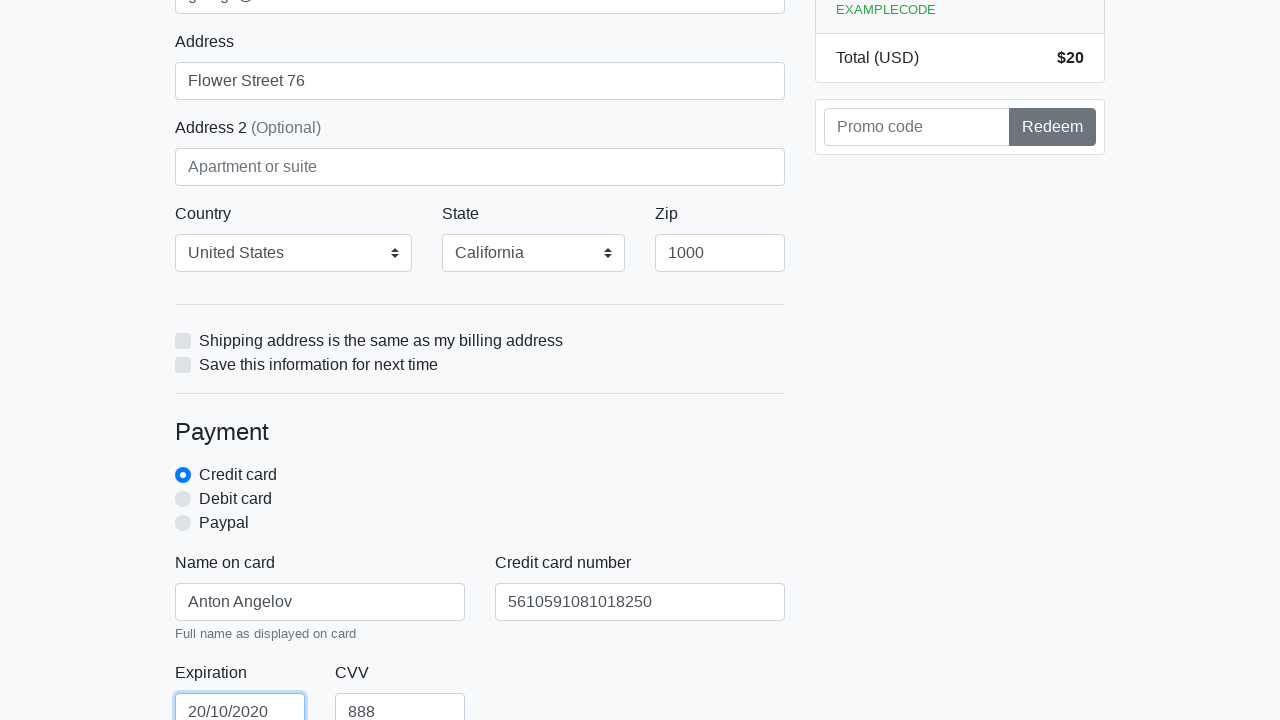

Submitted checkout form (iteration 2 of 5) at (480, 500) on xpath=/html/body/div/div[2]/div[2]/form/button
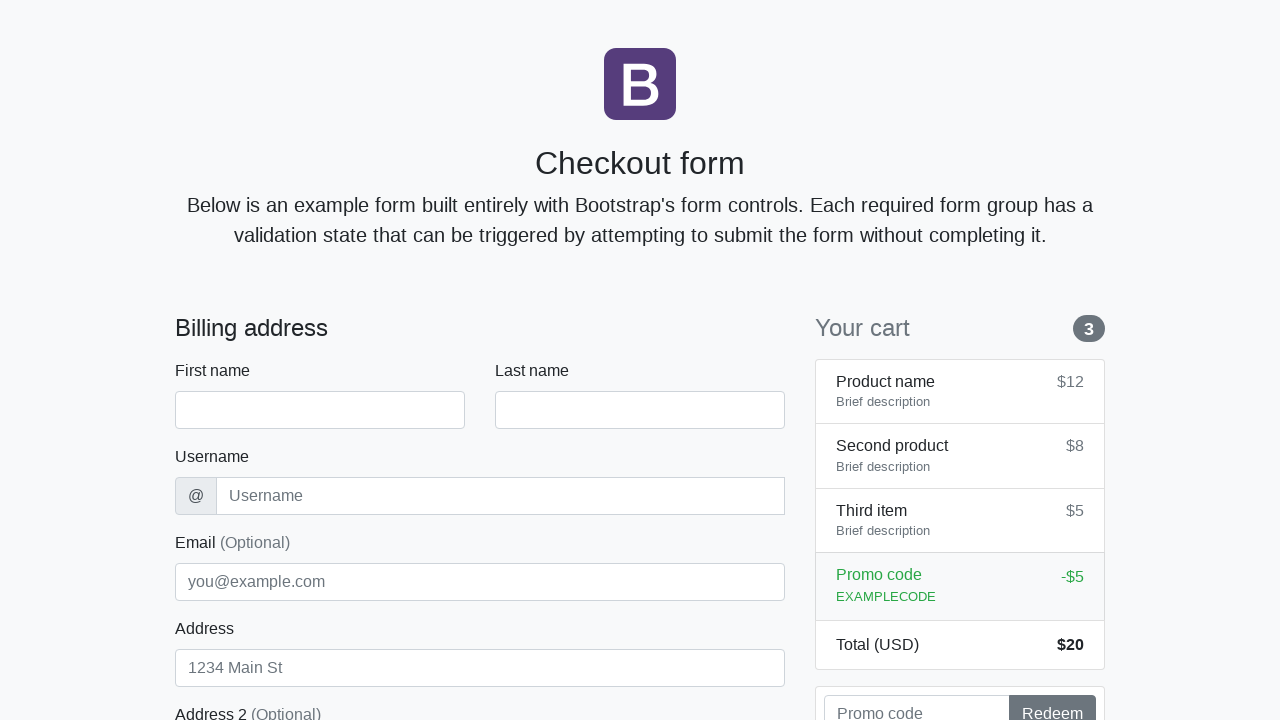

Navigated back to checkout form page
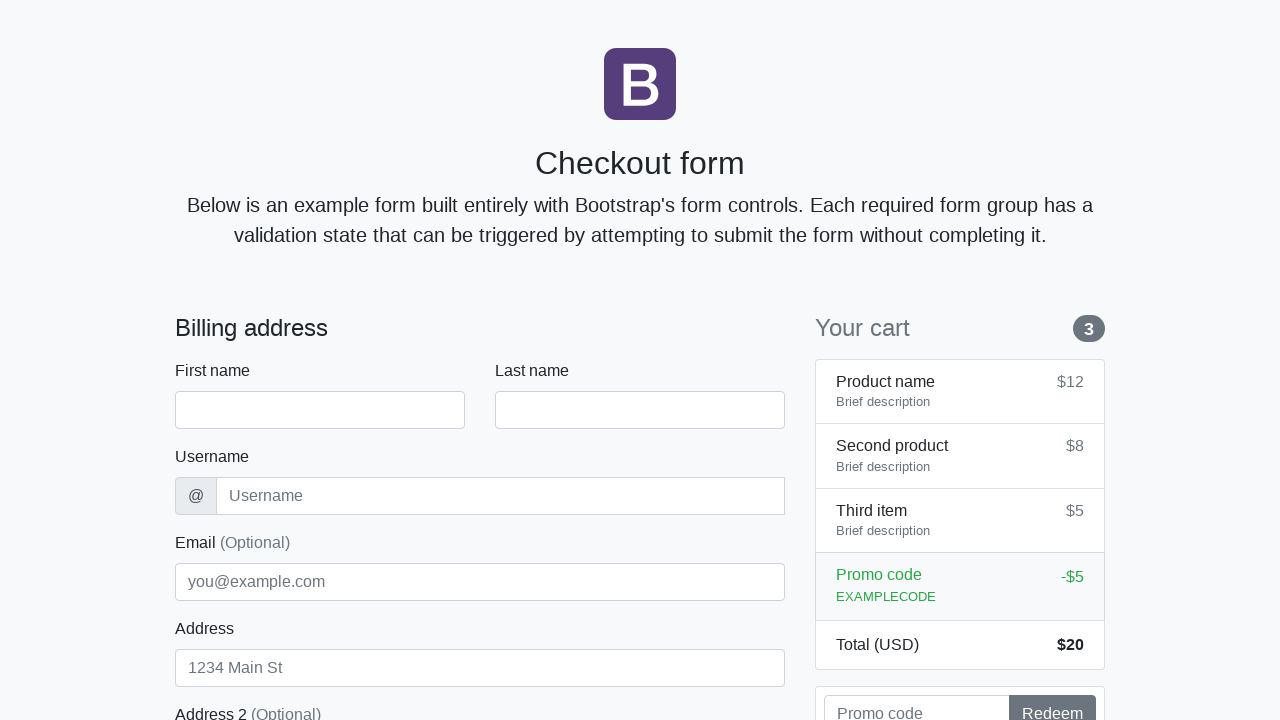

Waited for checkout form to load for next iteration
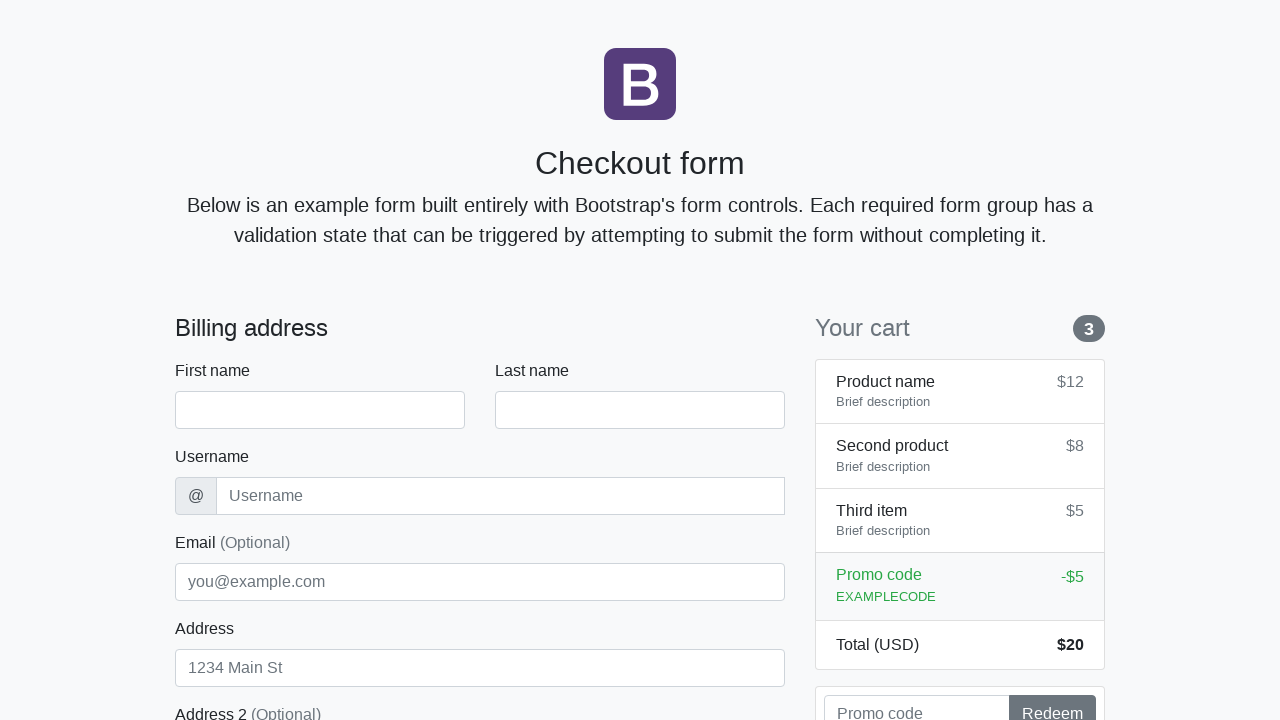

Filled first name field with 'Anton' on #firstName
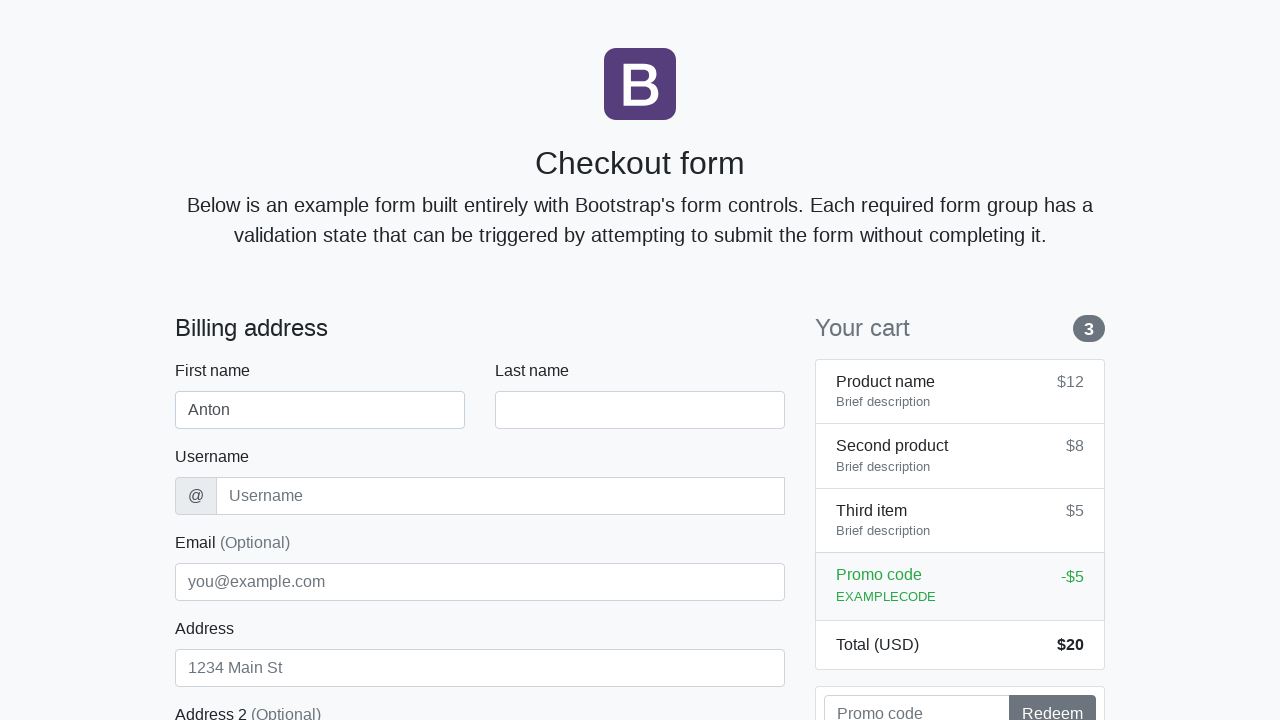

Filled last name field with 'Angelov' on #lastName
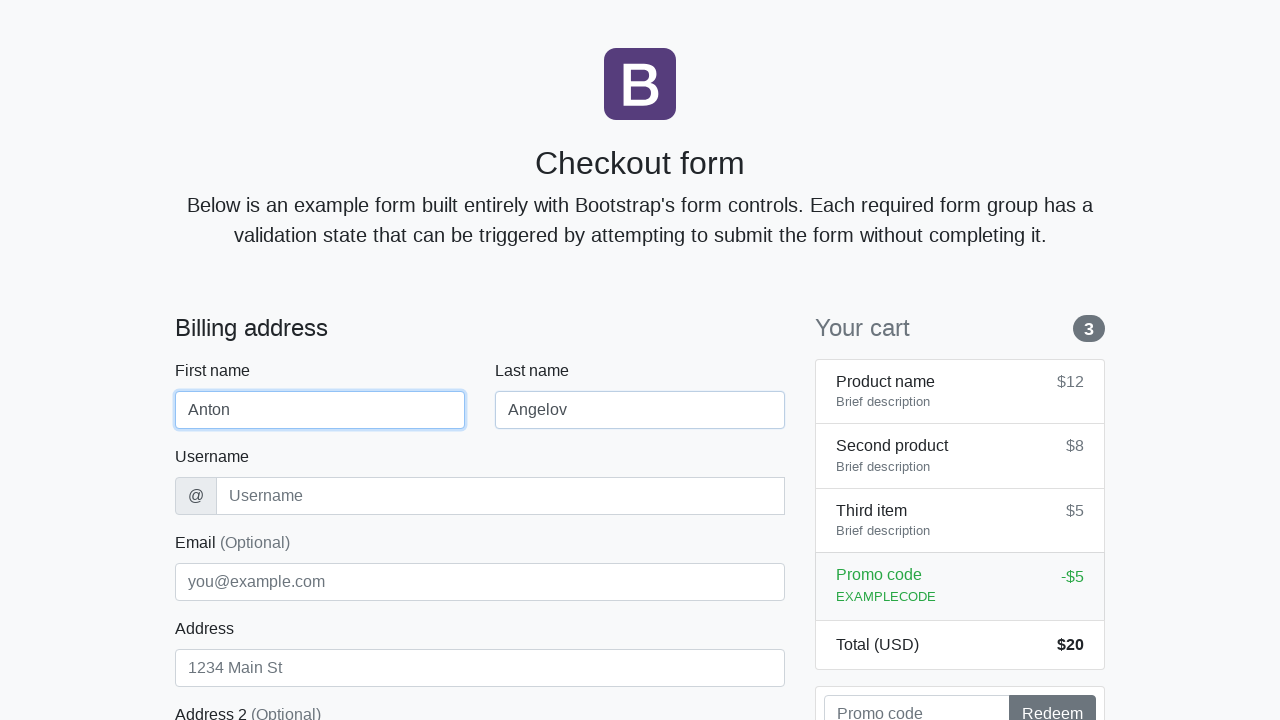

Filled username field with 'angelovstanton' on #username
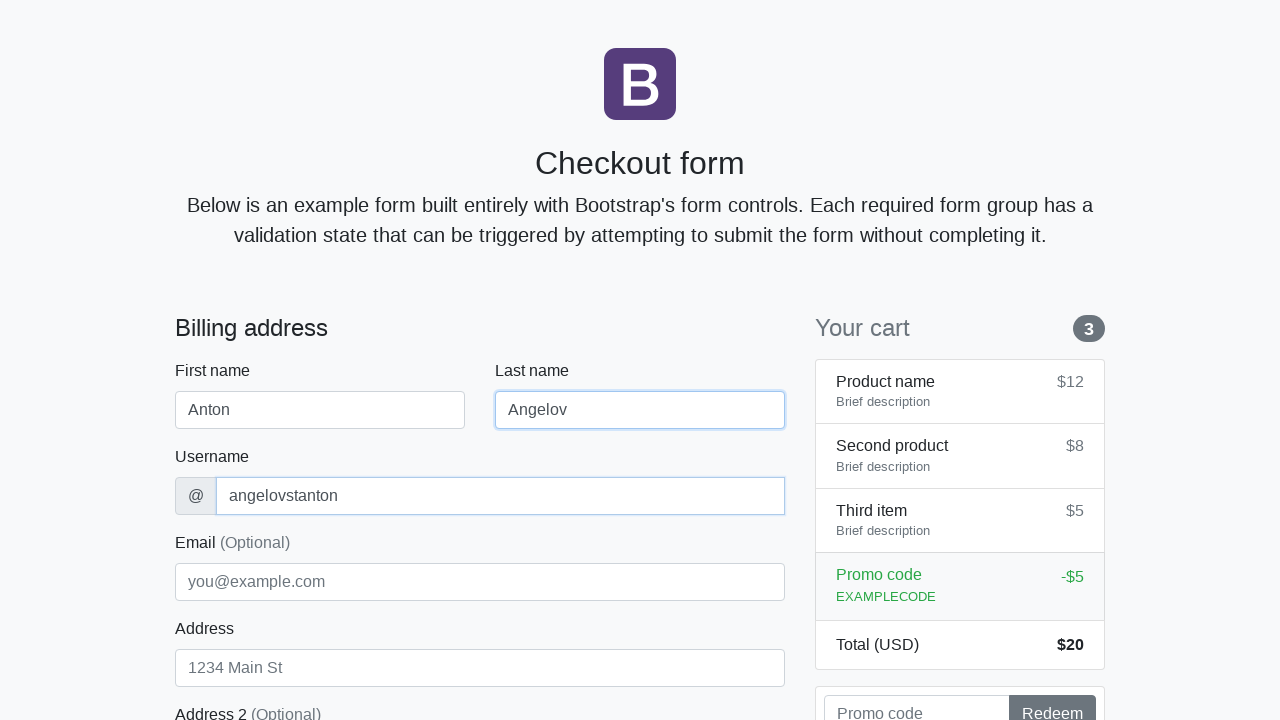

Filled address field with 'Flower Street 76' on #address
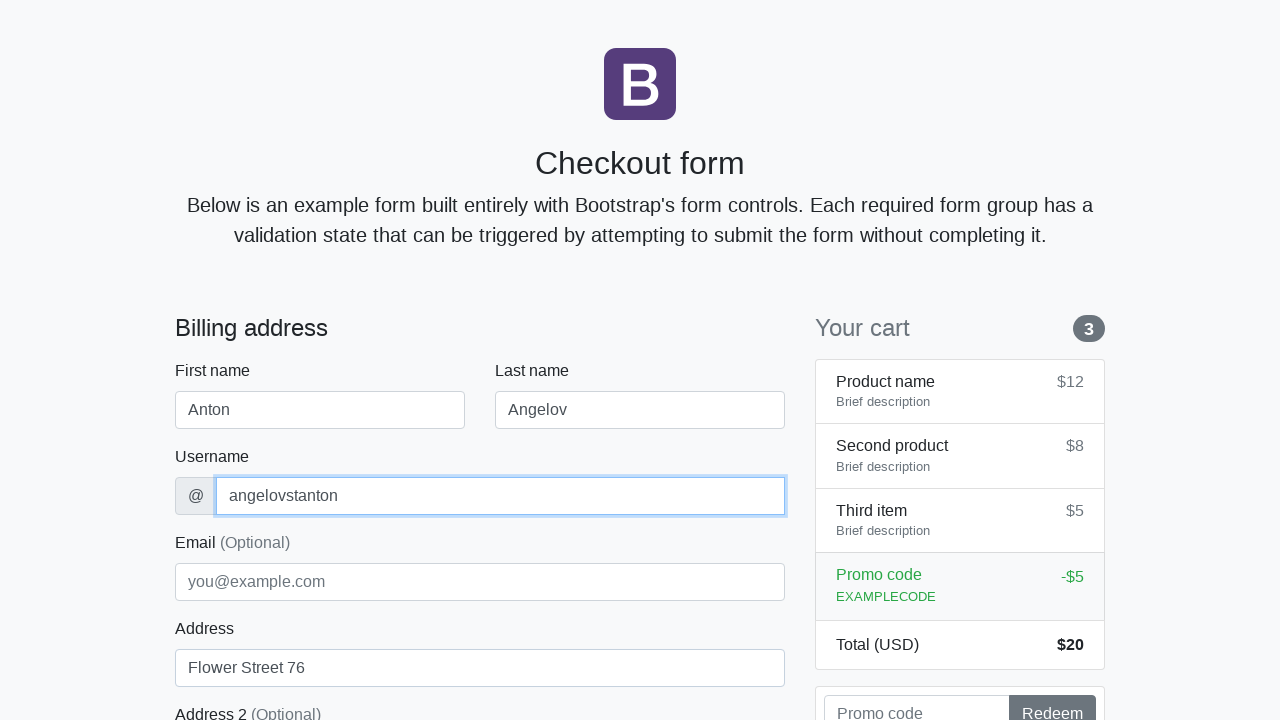

Filled email field with 'george@lambdatest.com' on #email
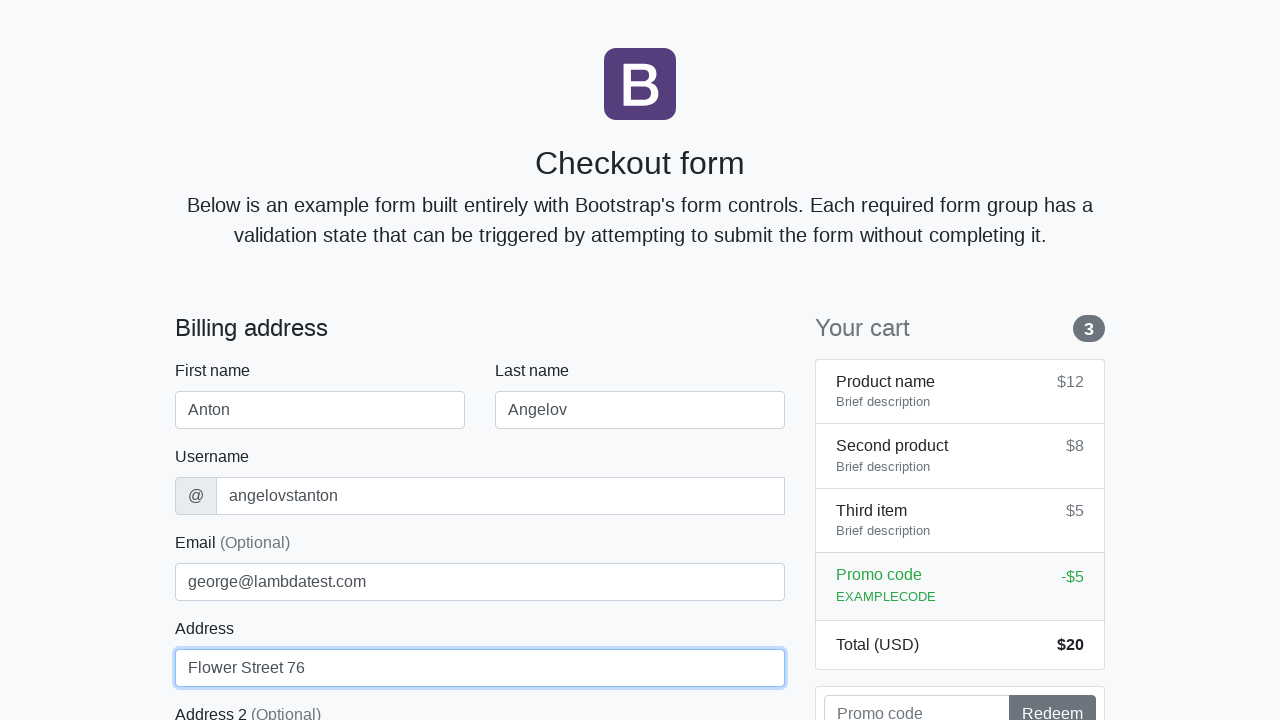

Selected 'United States' from country dropdown on #country
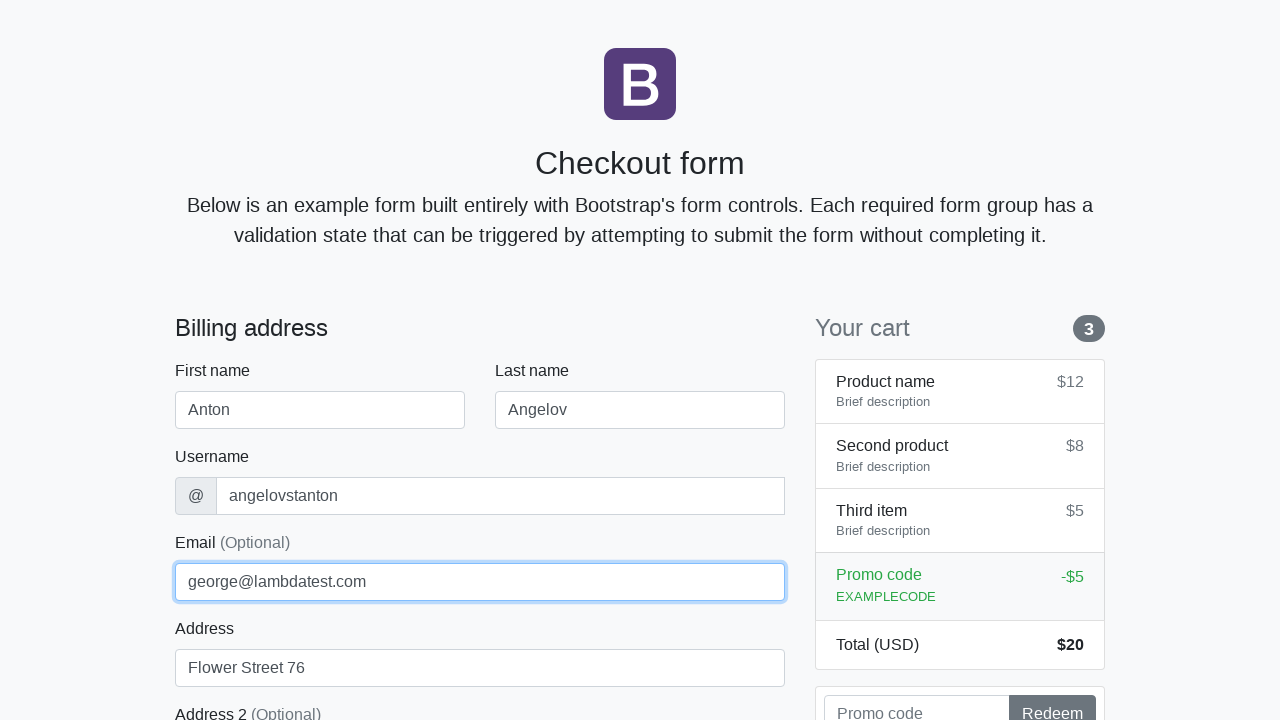

Selected 'California' from state dropdown on #state
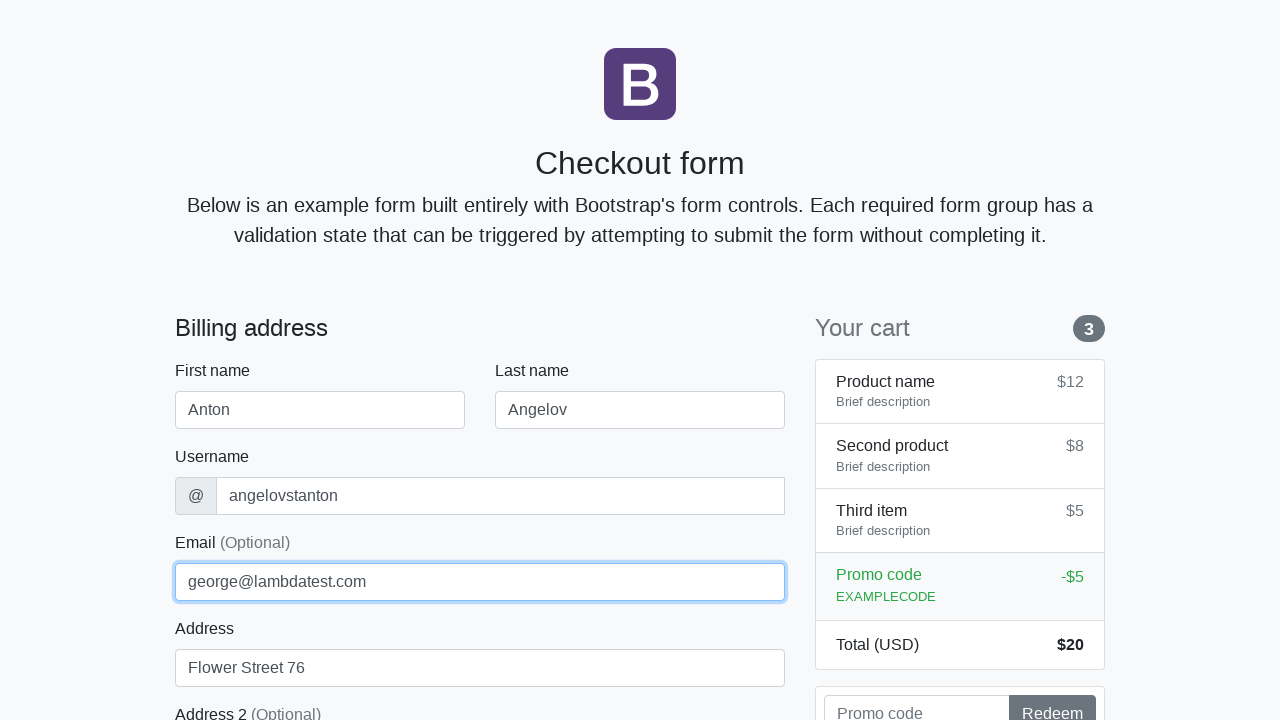

Filled zip code field with '1000' on #zip
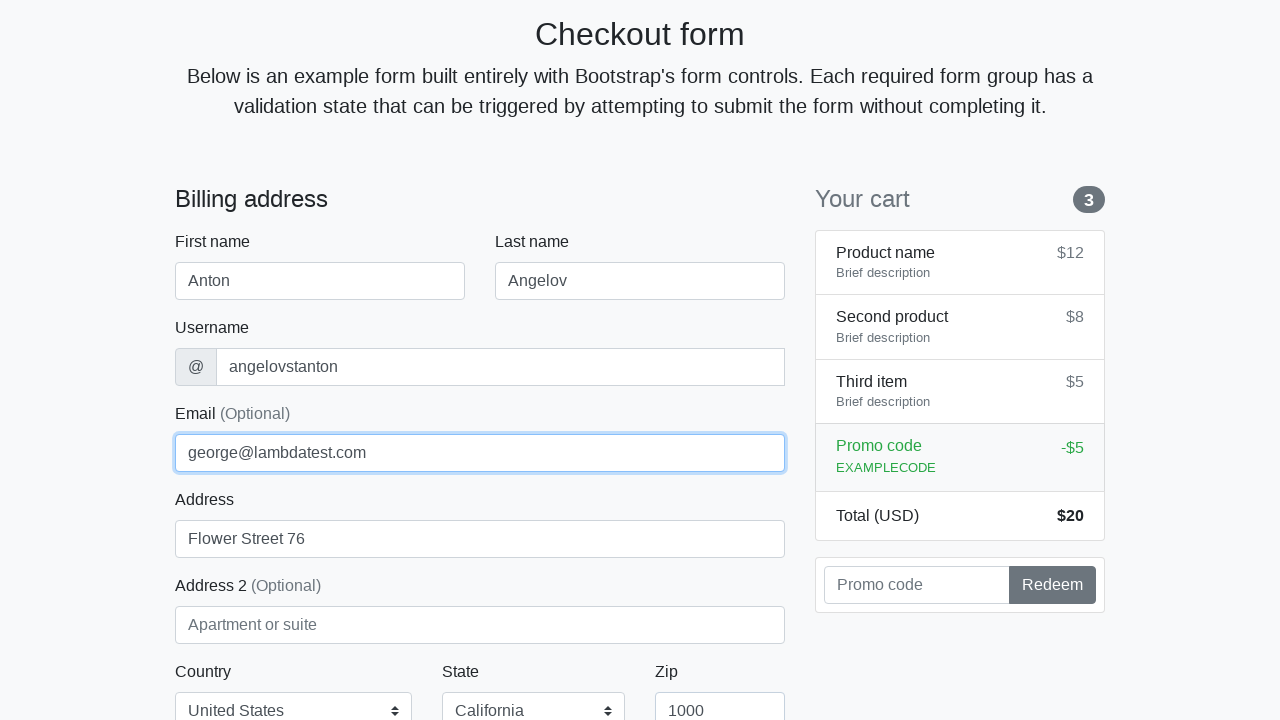

Filled cardholder name field with 'Anton Angelov' on #cc-name
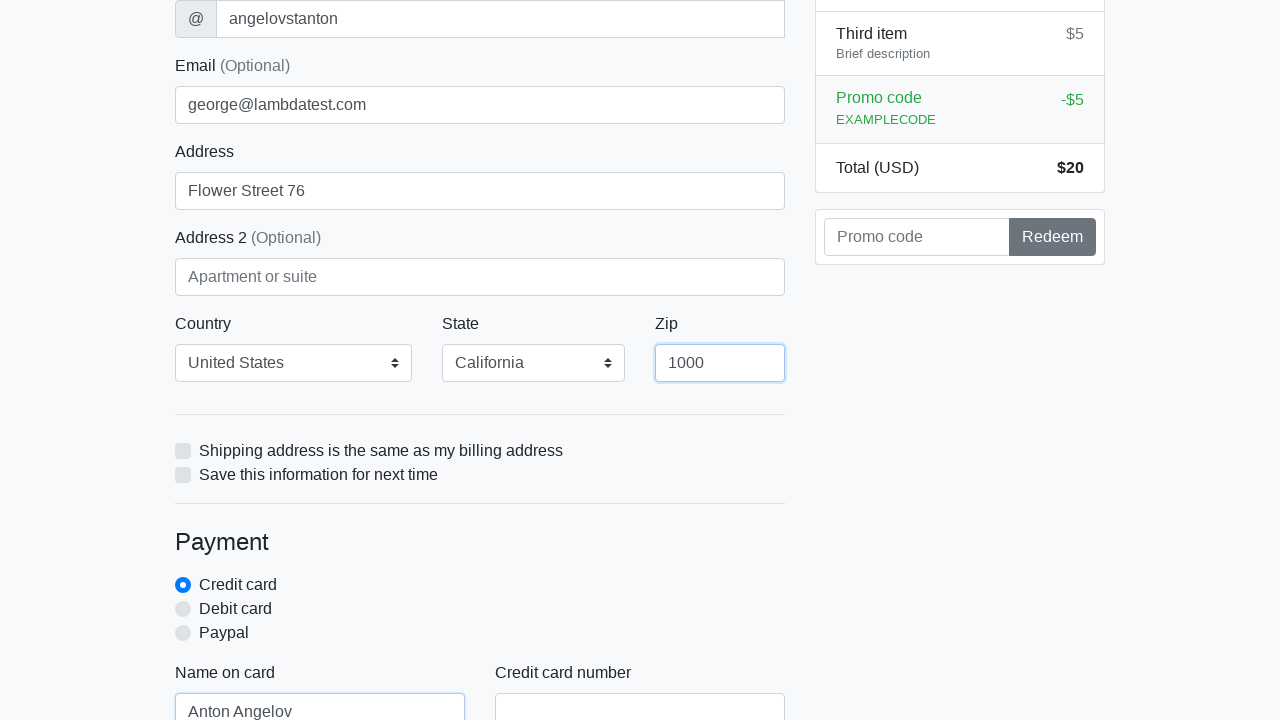

Filled credit card number field with '5610591081018250' on #cc-number
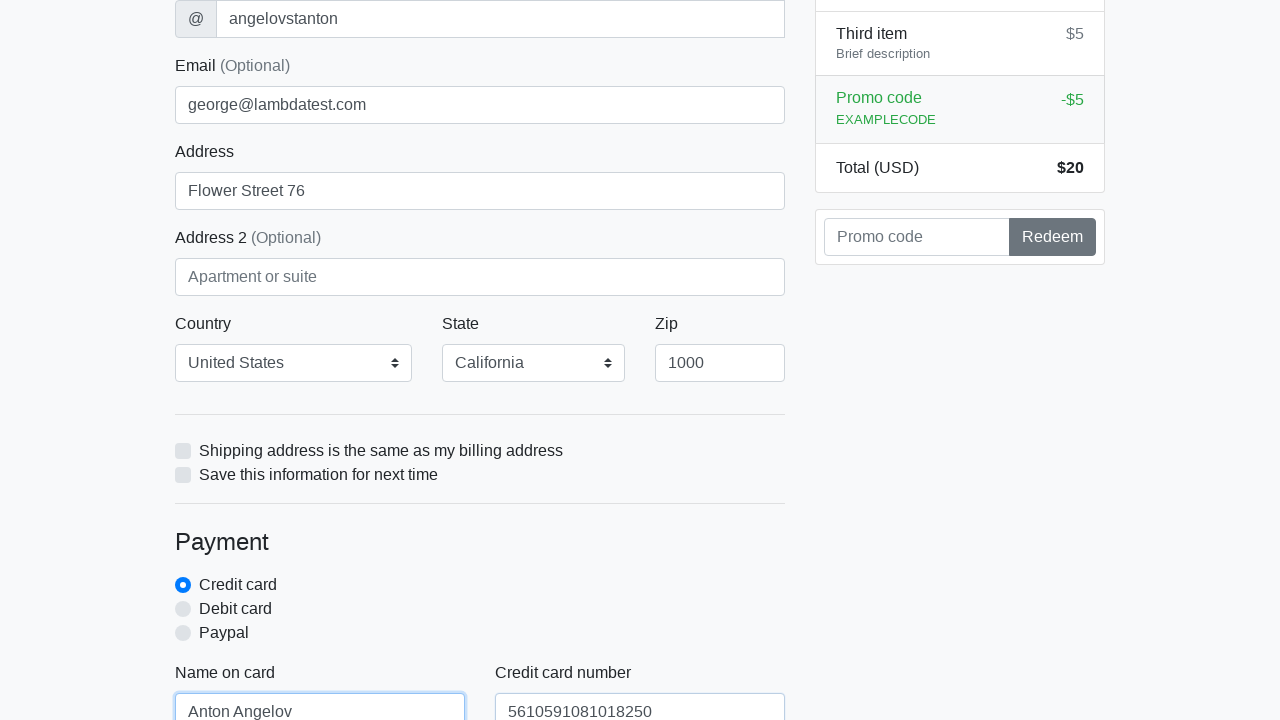

Filled card expiration field with '20/10/2020' on #cc-expiration
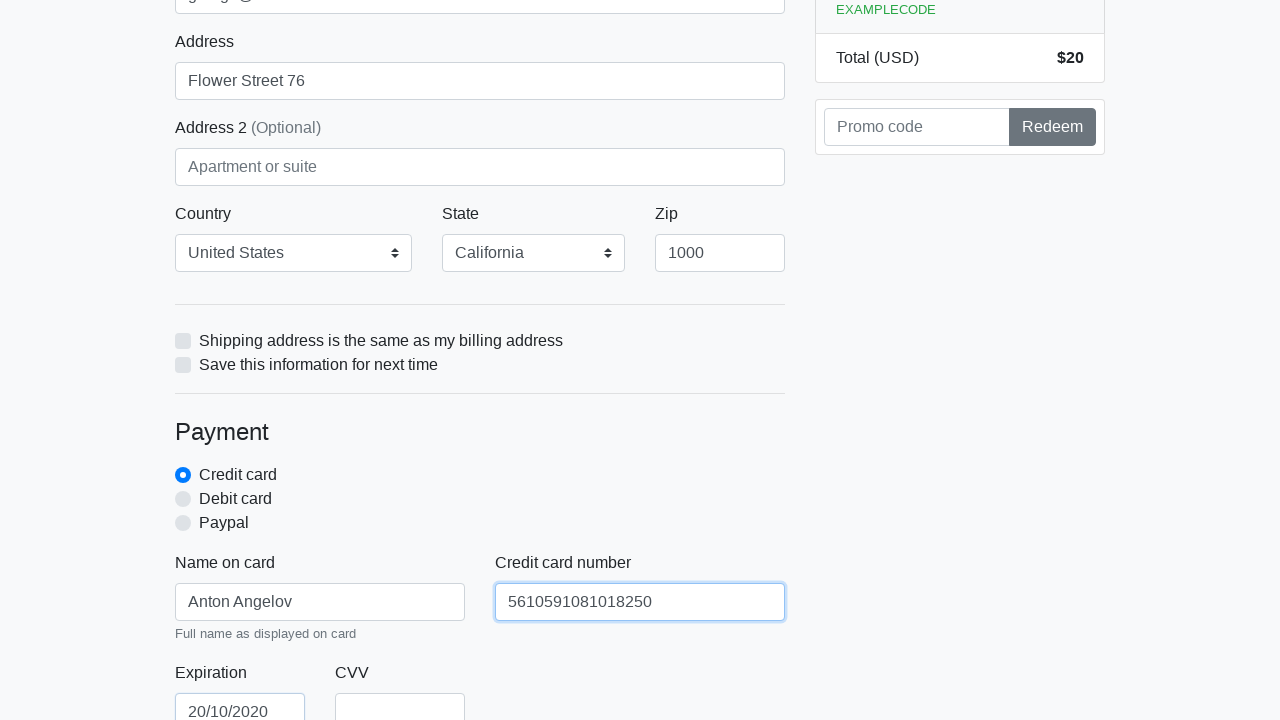

Filled CVV field with '888' on #cc-cvv
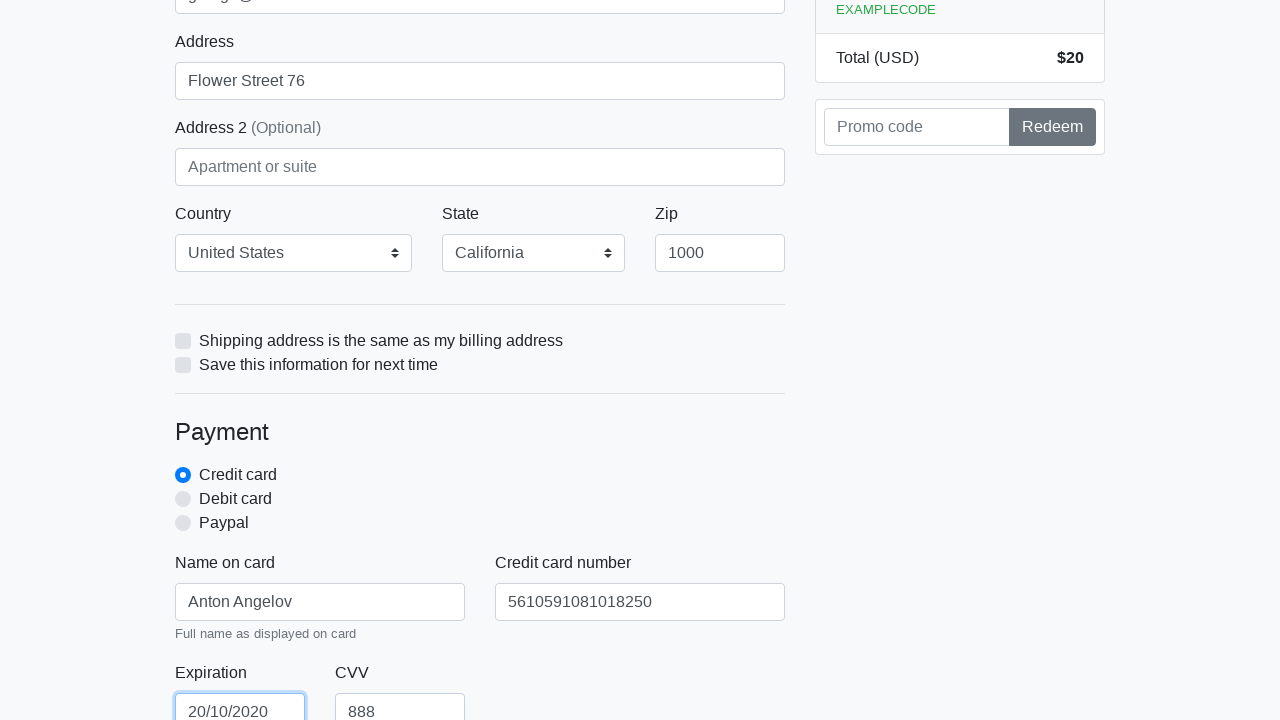

Submitted checkout form (iteration 3 of 5) at (480, 500) on xpath=/html/body/div/div[2]/div[2]/form/button
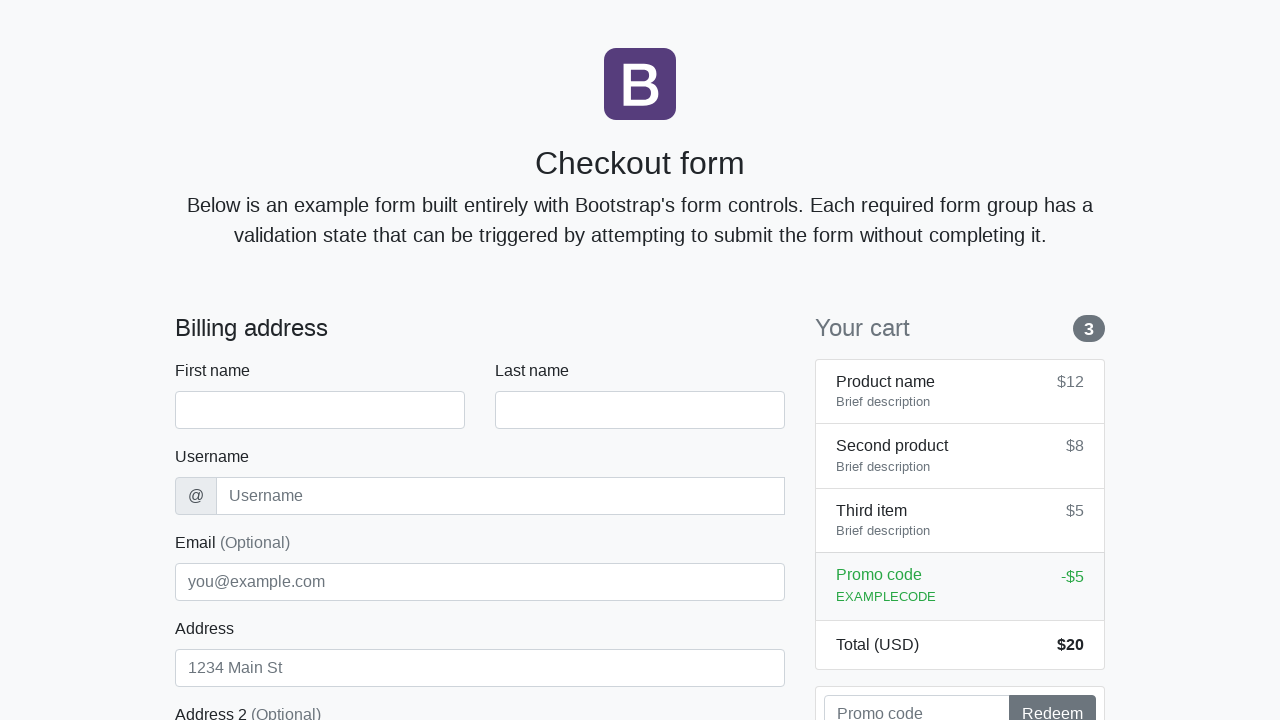

Navigated back to checkout form page
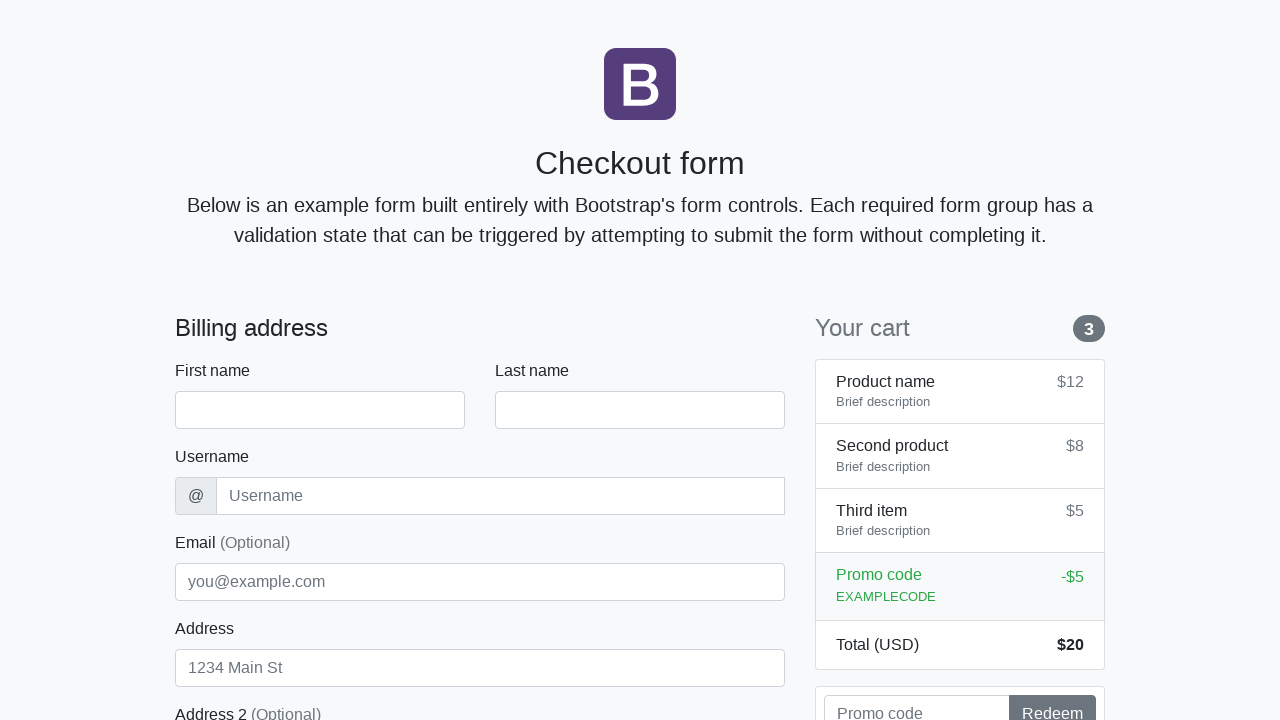

Waited for checkout form to load for next iteration
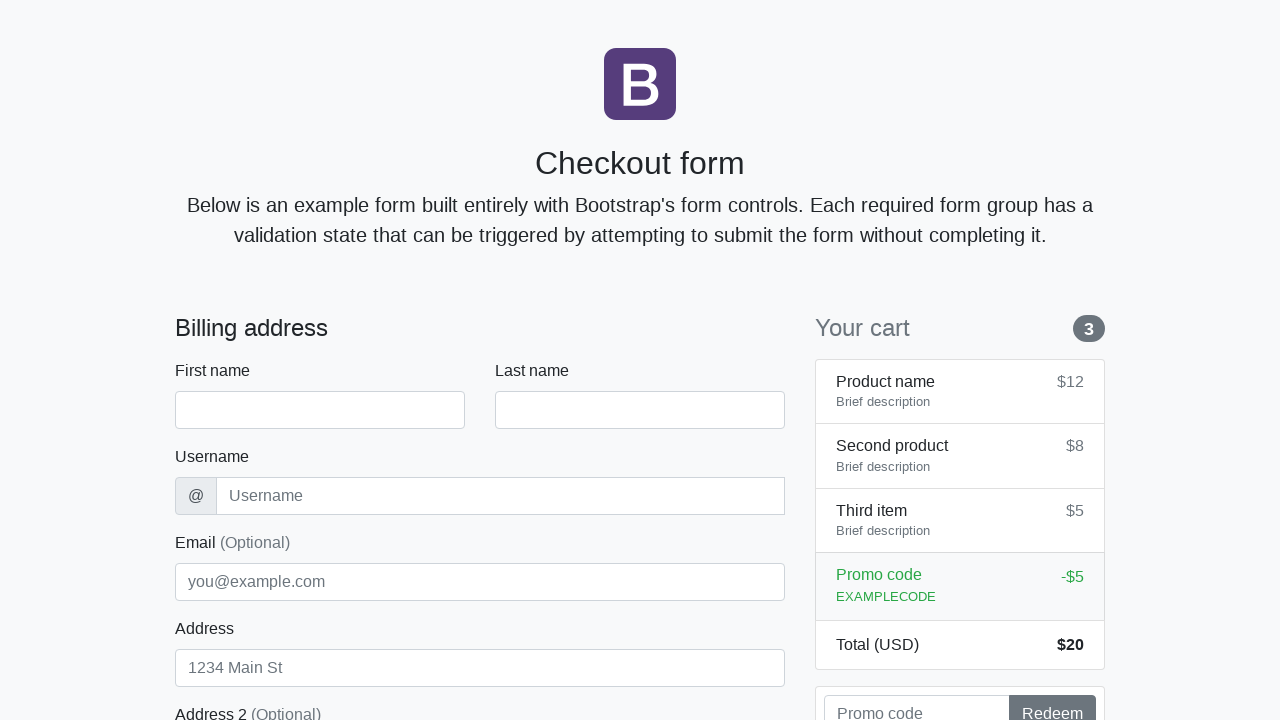

Filled first name field with 'Anton' on #firstName
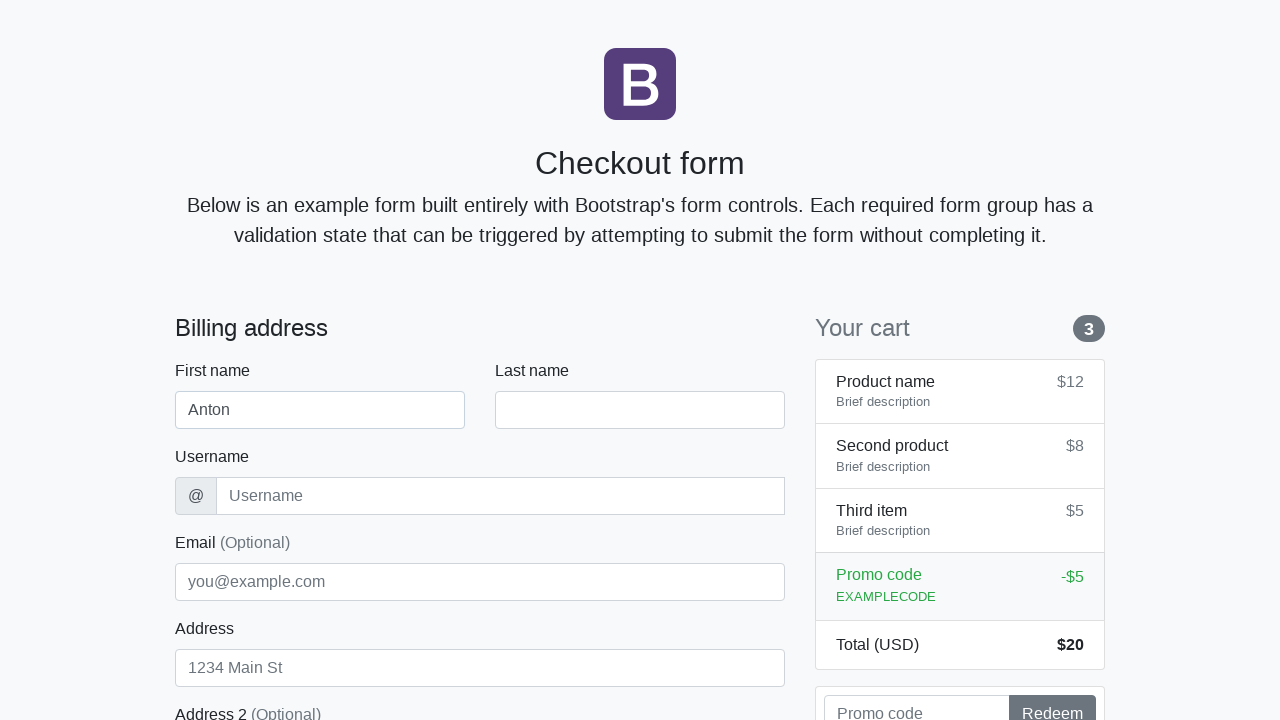

Filled last name field with 'Angelov' on #lastName
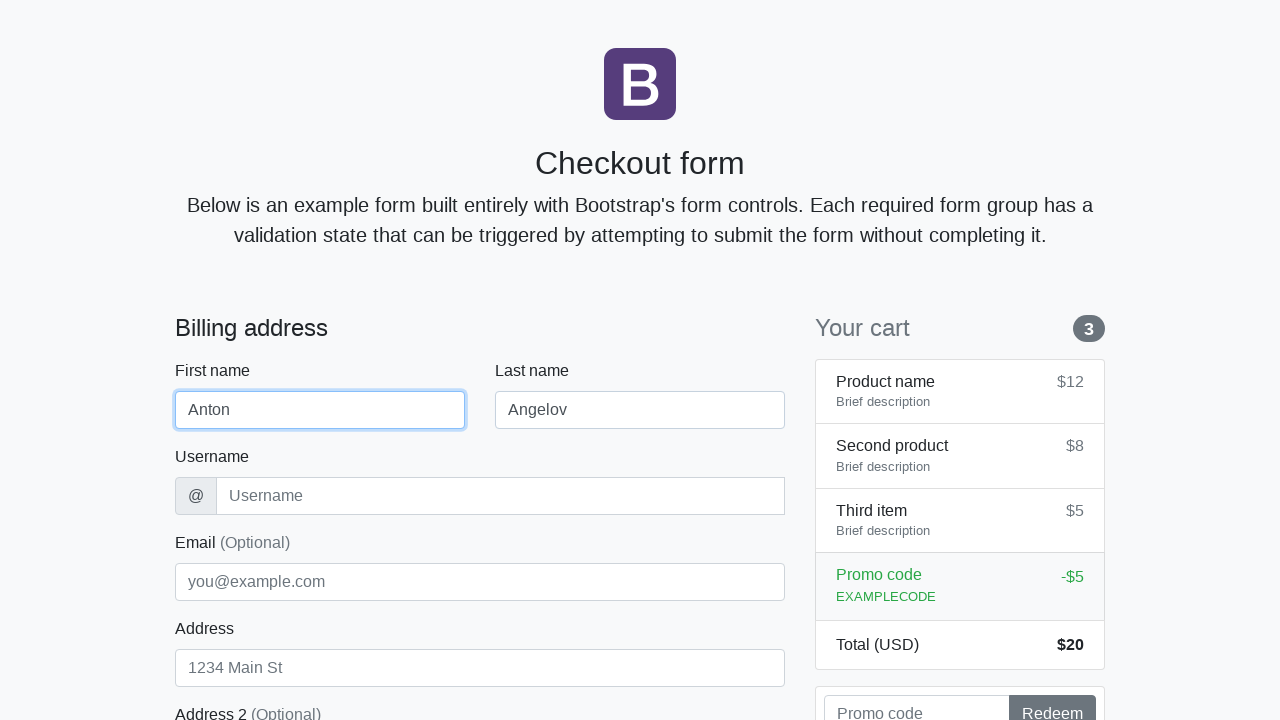

Filled username field with 'angelovstanton' on #username
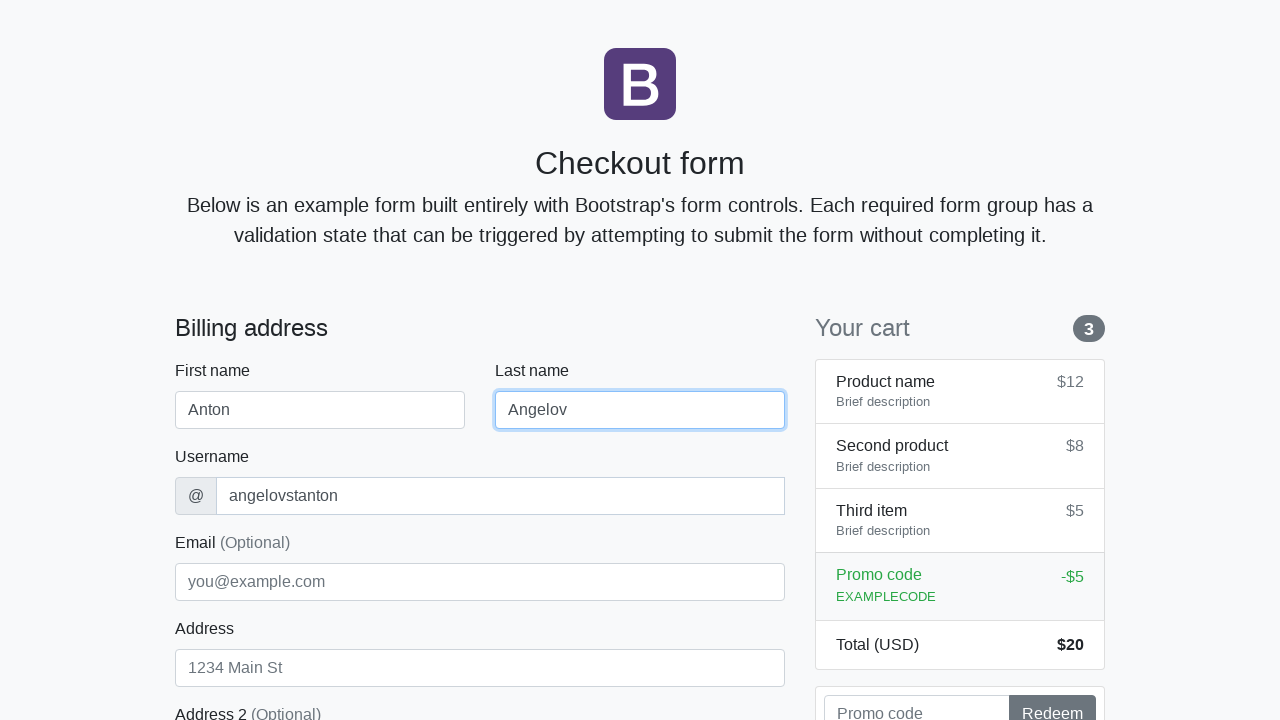

Filled address field with 'Flower Street 76' on #address
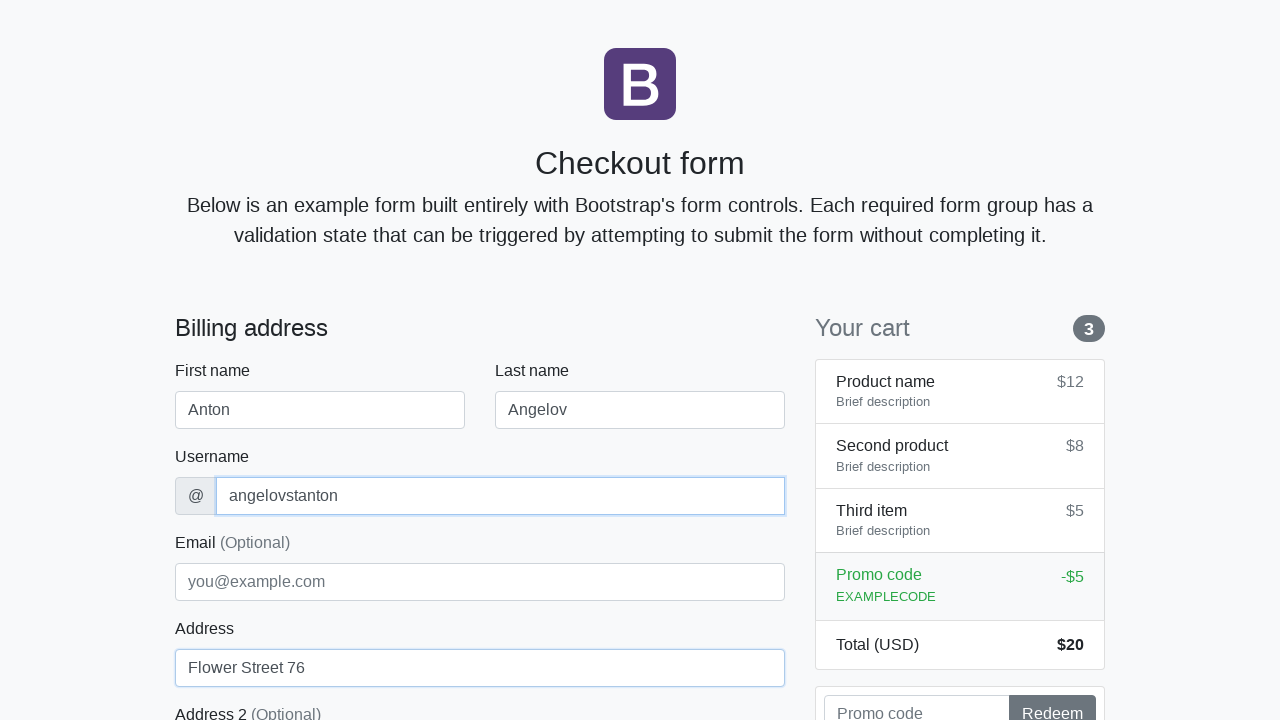

Filled email field with 'george@lambdatest.com' on #email
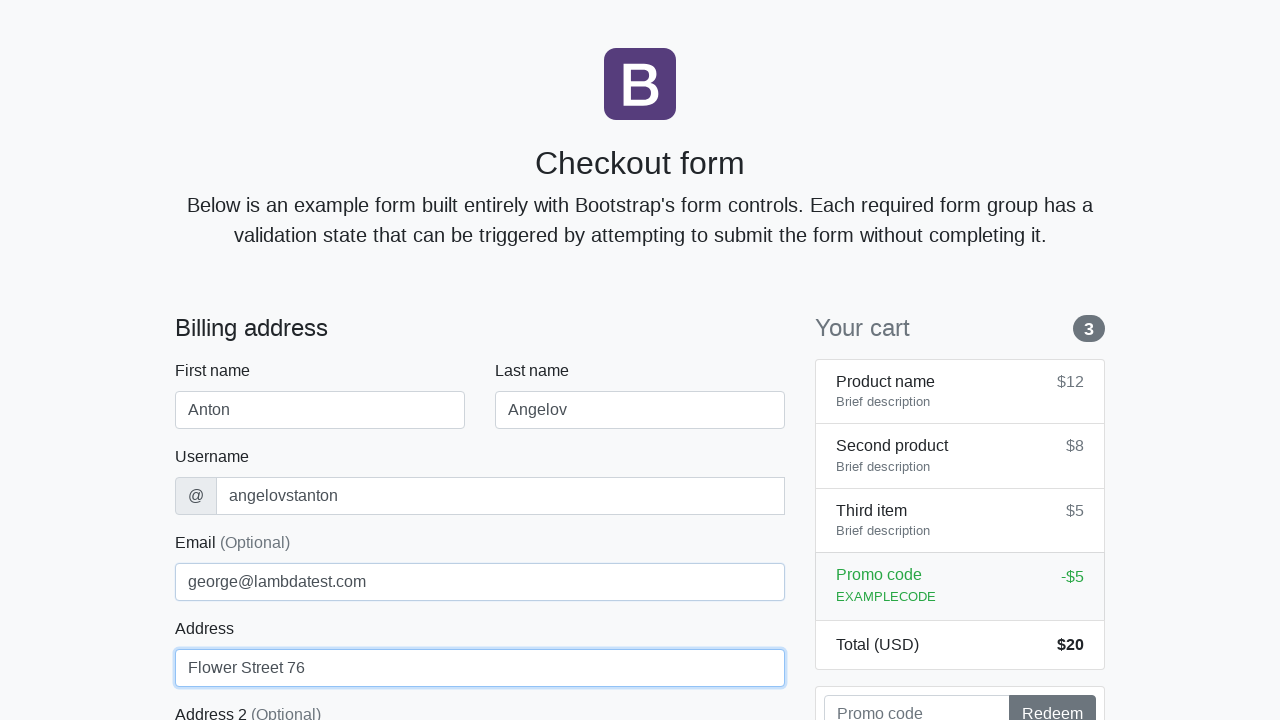

Selected 'United States' from country dropdown on #country
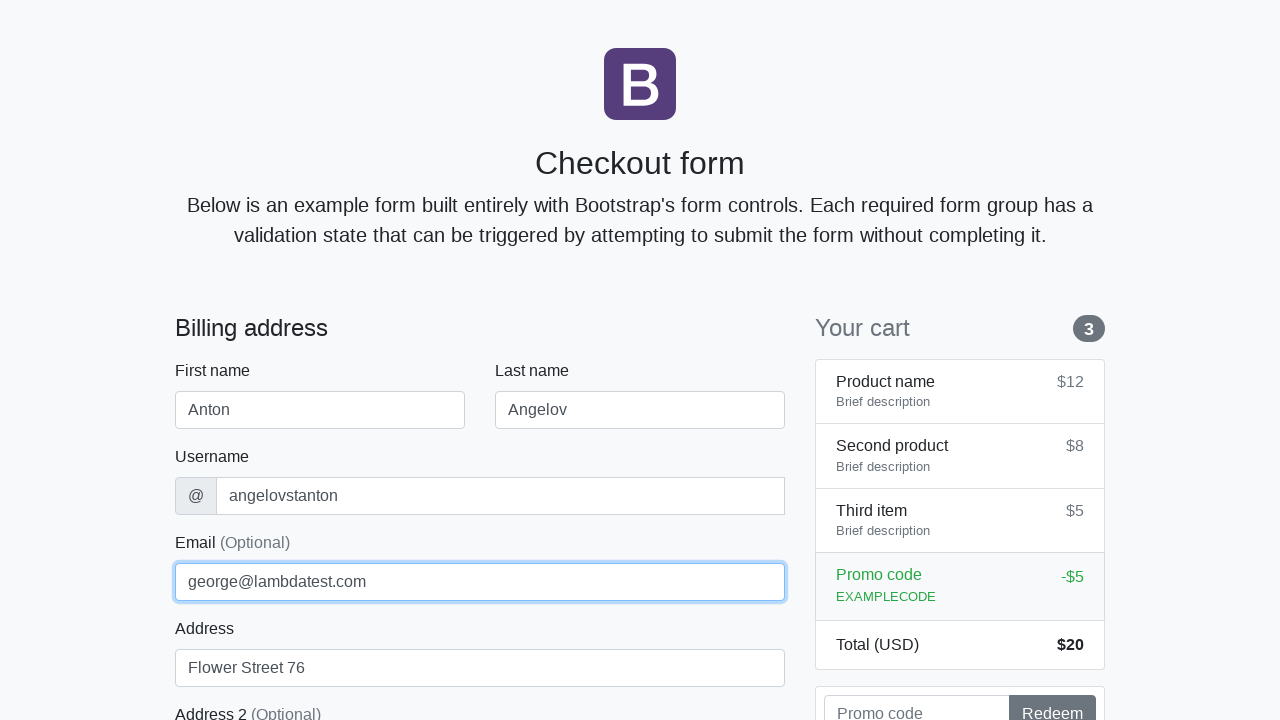

Selected 'California' from state dropdown on #state
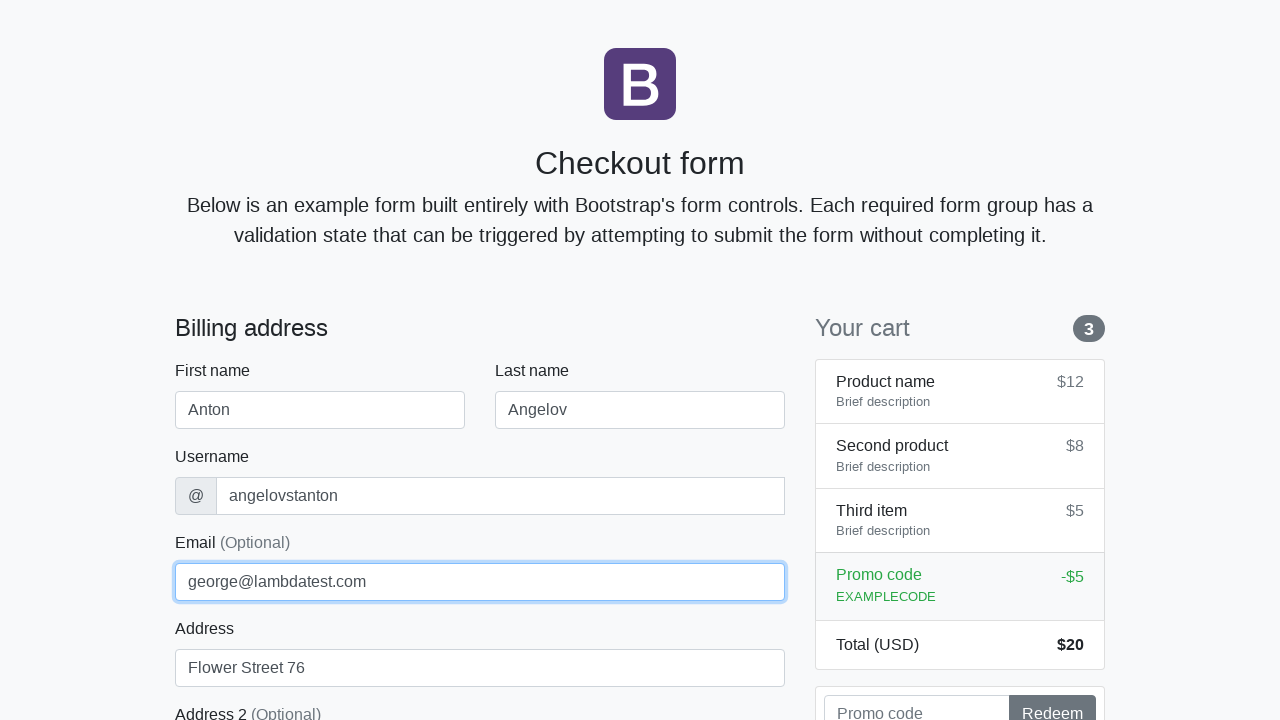

Filled zip code field with '1000' on #zip
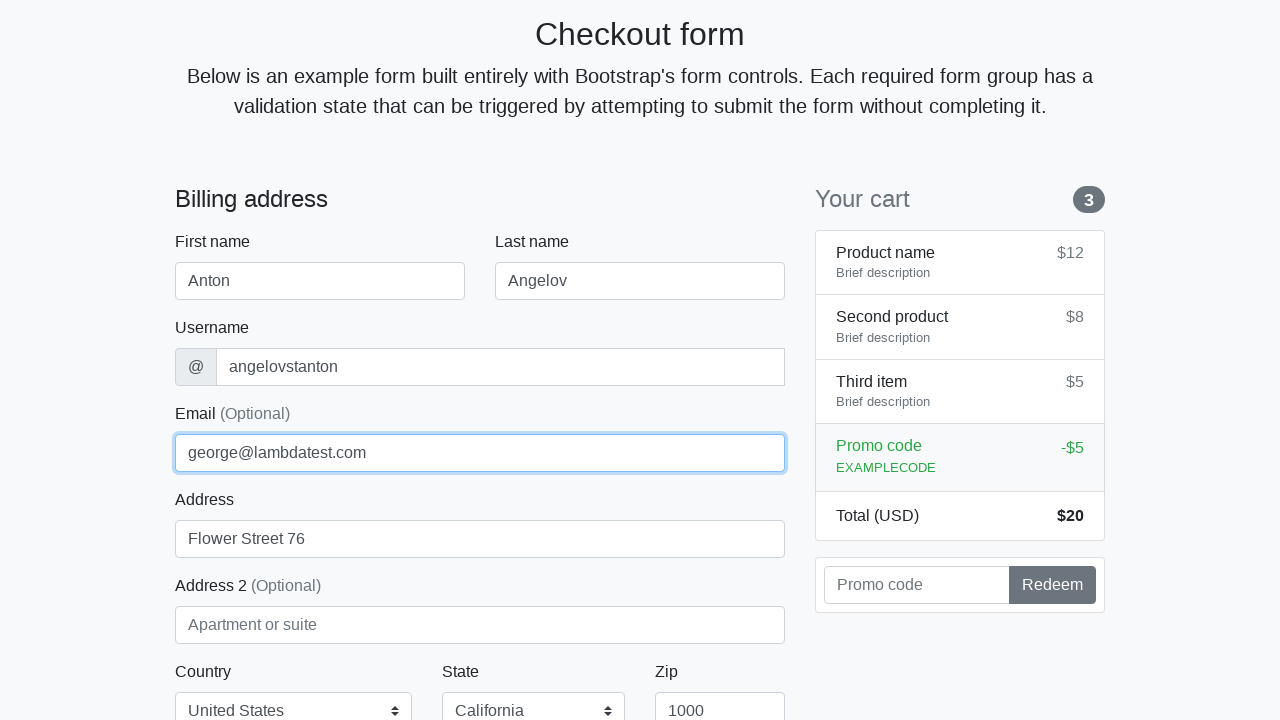

Filled cardholder name field with 'Anton Angelov' on #cc-name
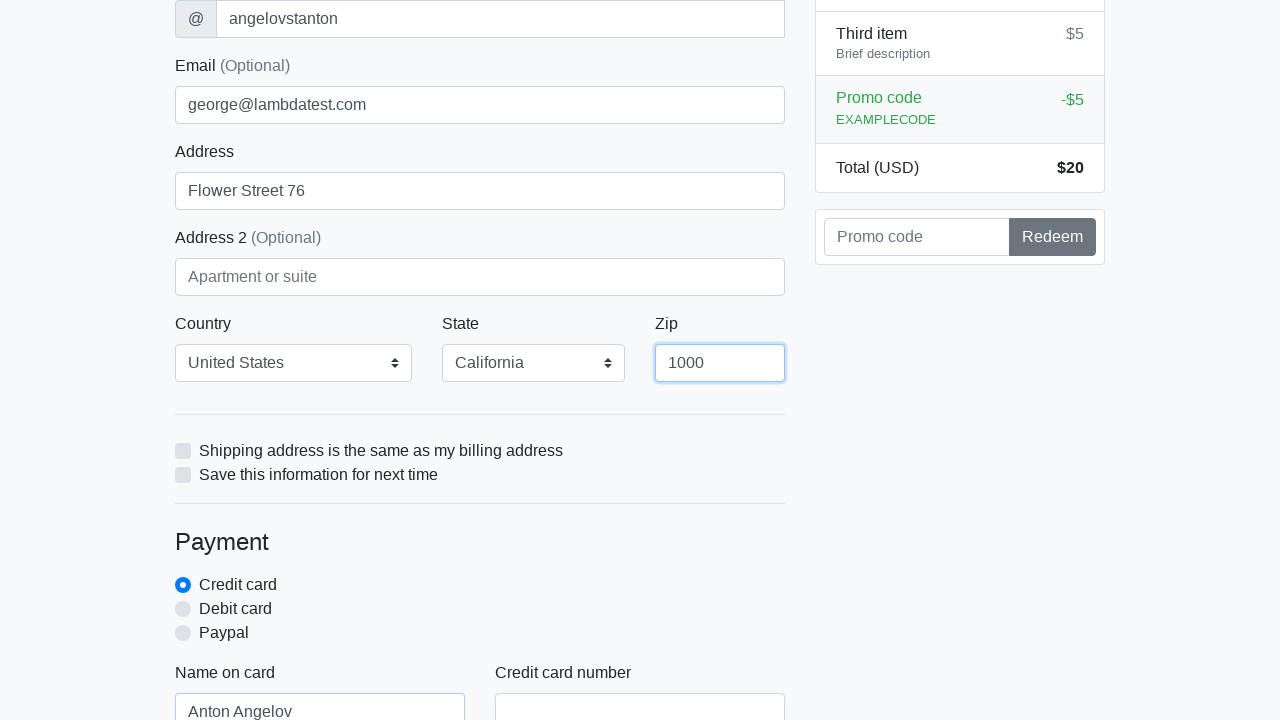

Filled credit card number field with '5610591081018250' on #cc-number
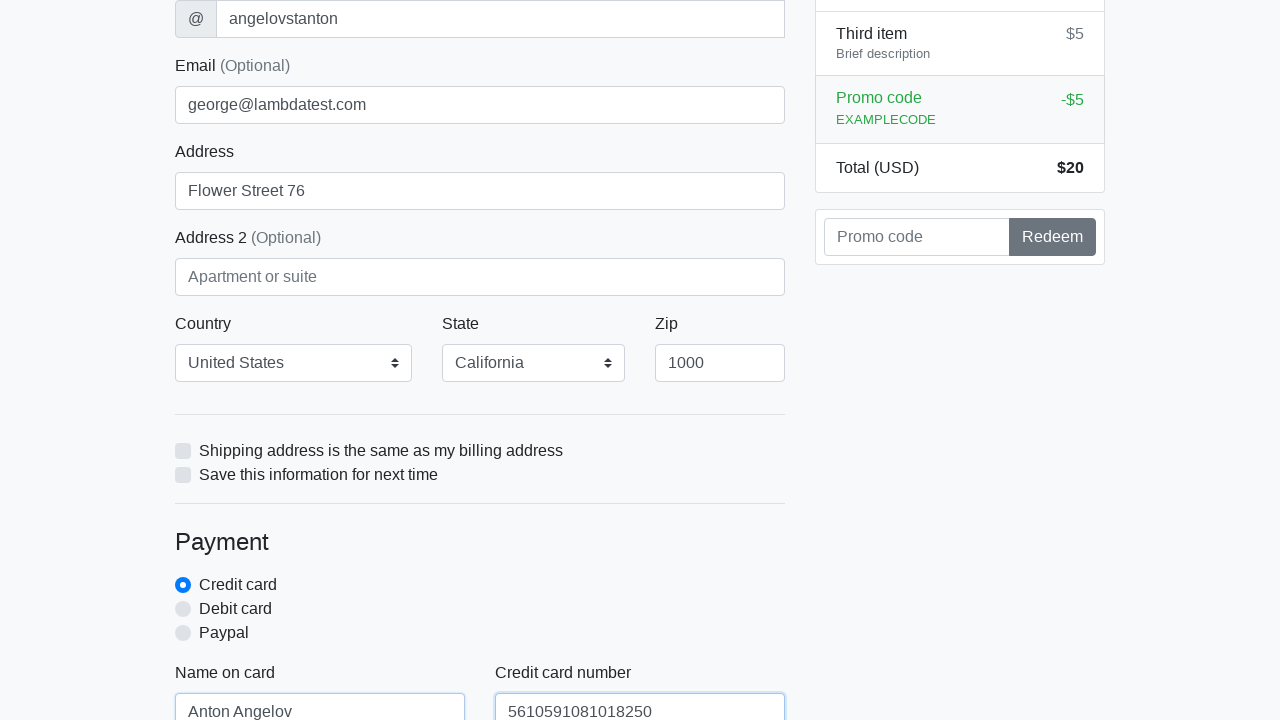

Filled card expiration field with '20/10/2020' on #cc-expiration
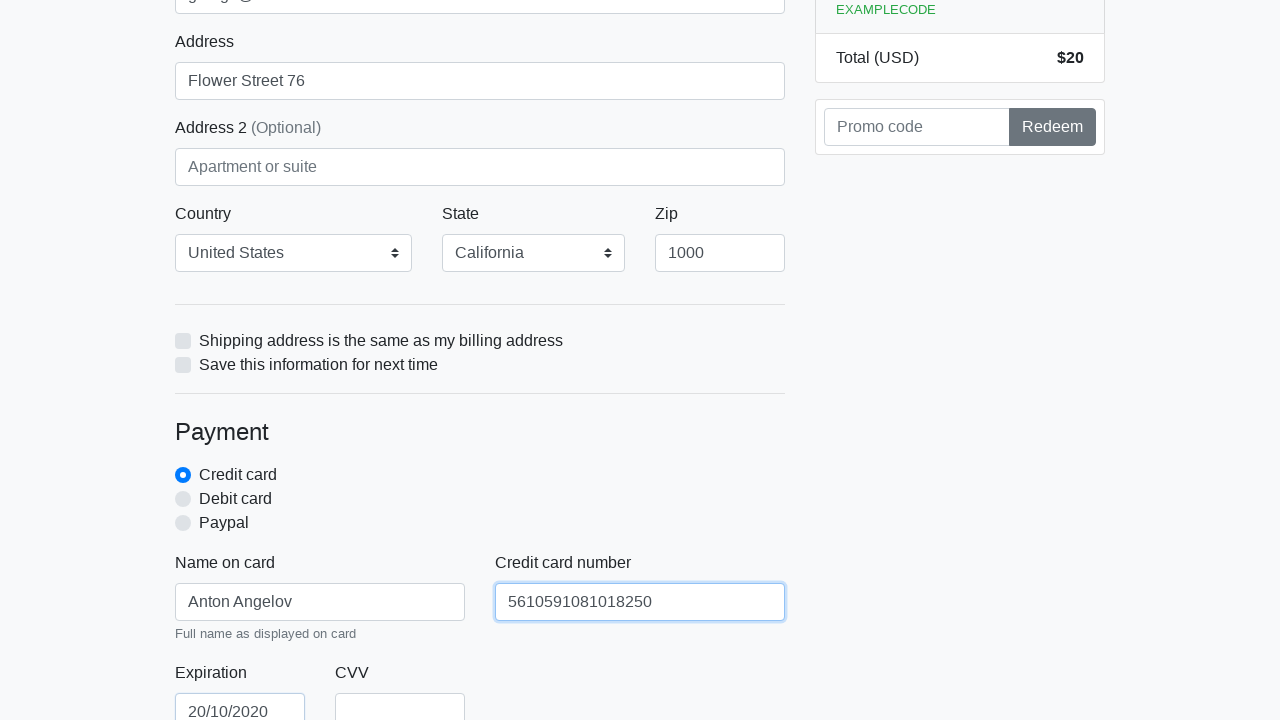

Filled CVV field with '888' on #cc-cvv
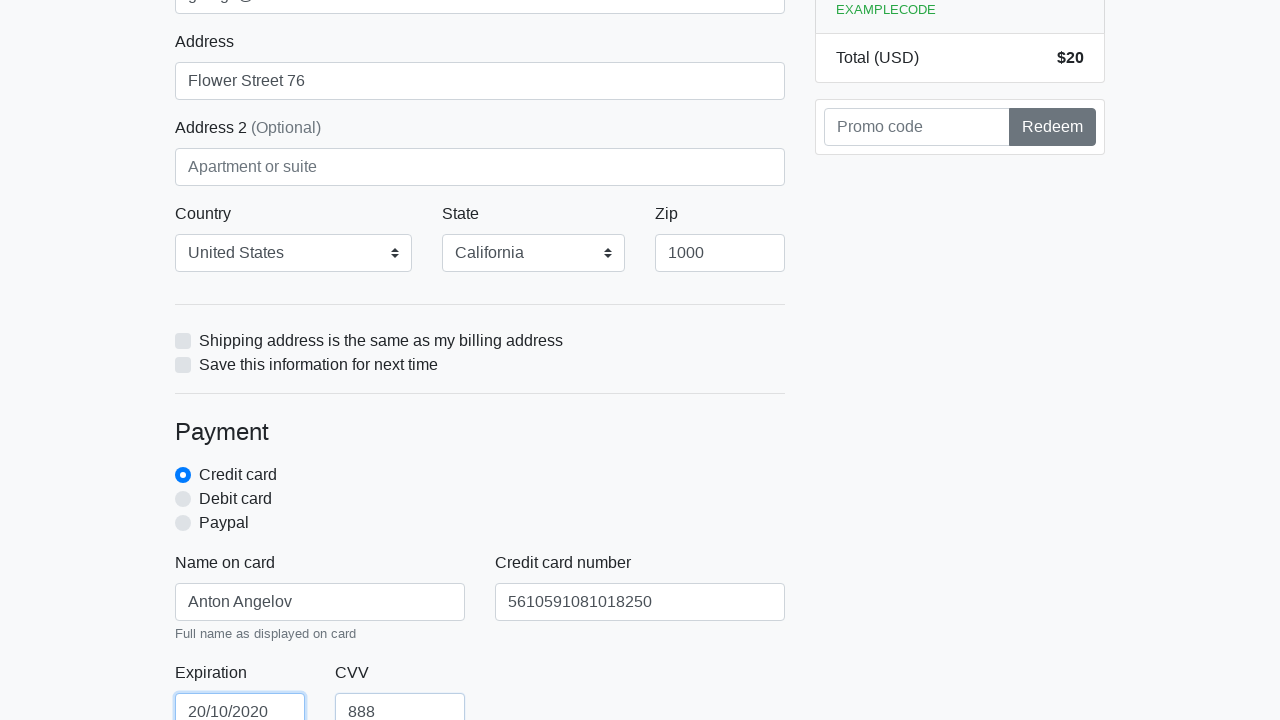

Submitted checkout form (iteration 4 of 5) at (480, 500) on xpath=/html/body/div/div[2]/div[2]/form/button
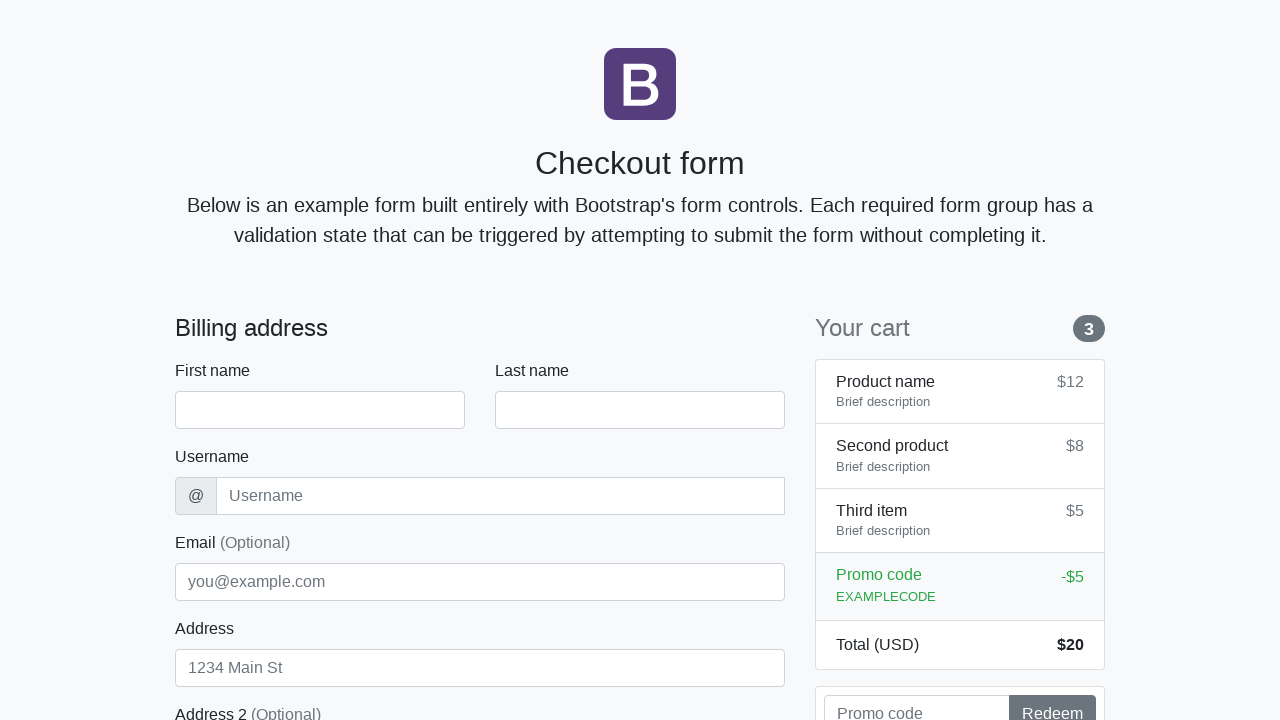

Navigated back to checkout form page
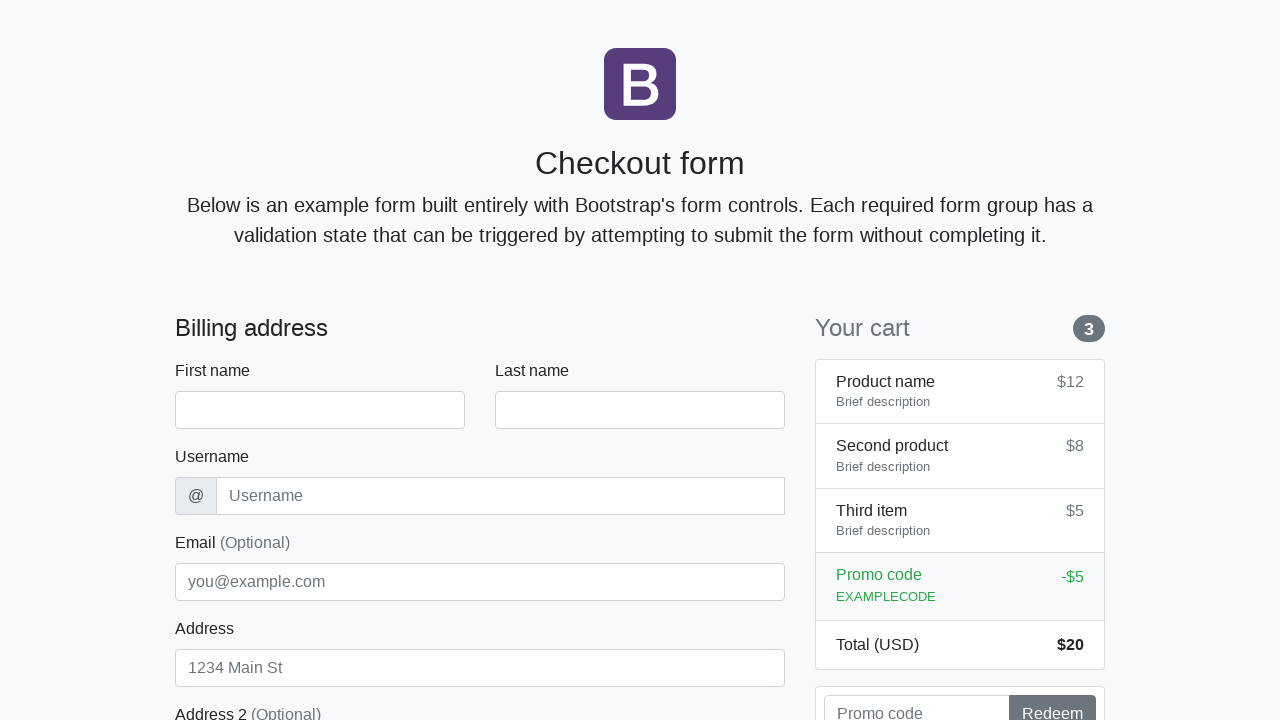

Waited for checkout form to load for next iteration
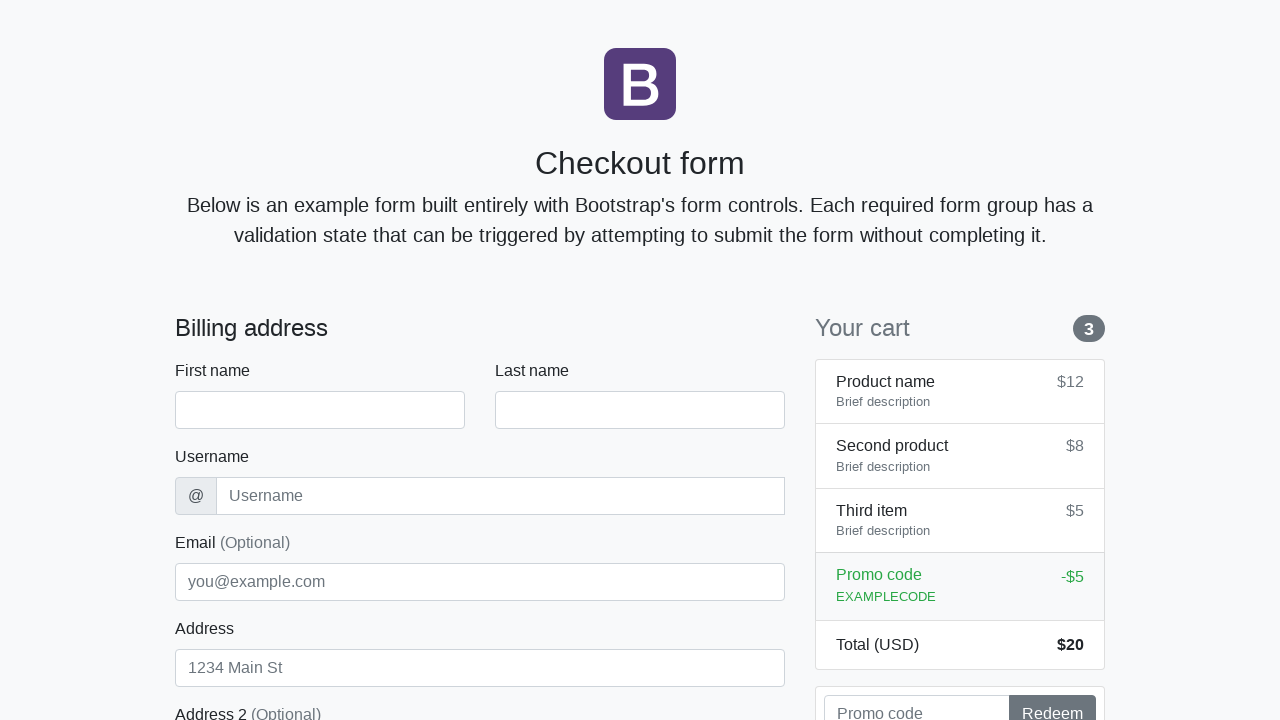

Filled first name field with 'Anton' on #firstName
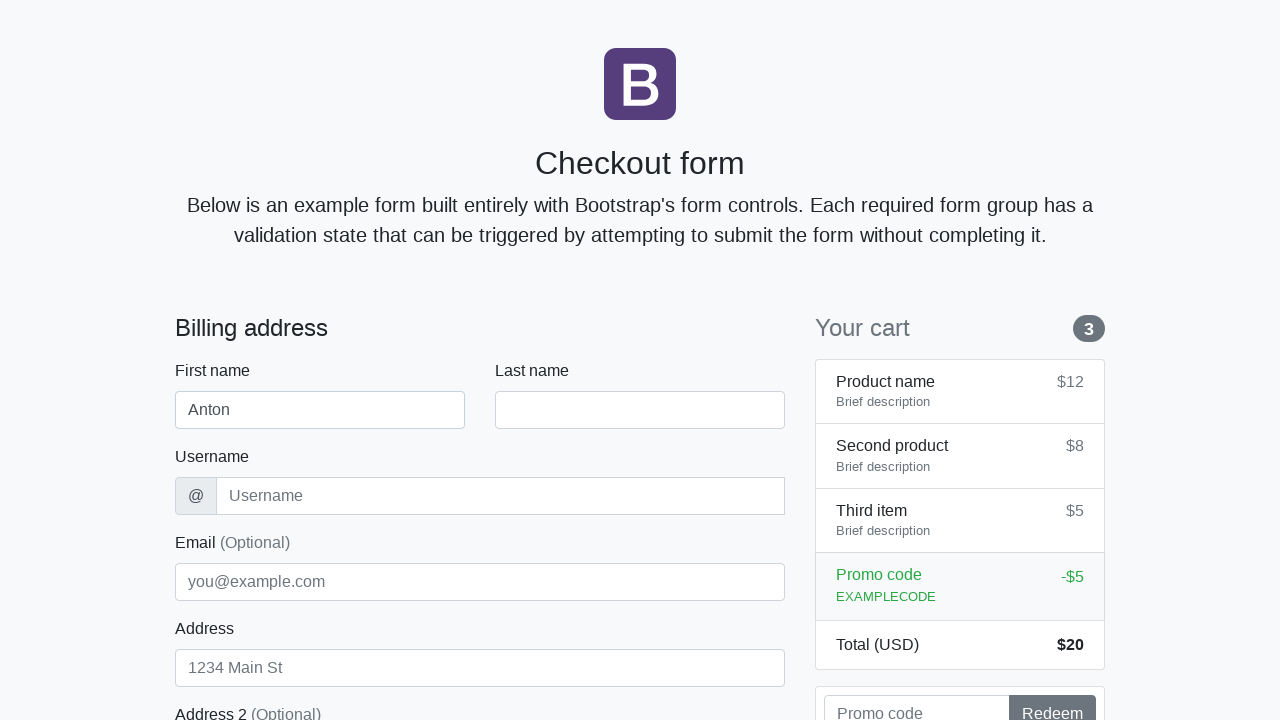

Filled last name field with 'Angelov' on #lastName
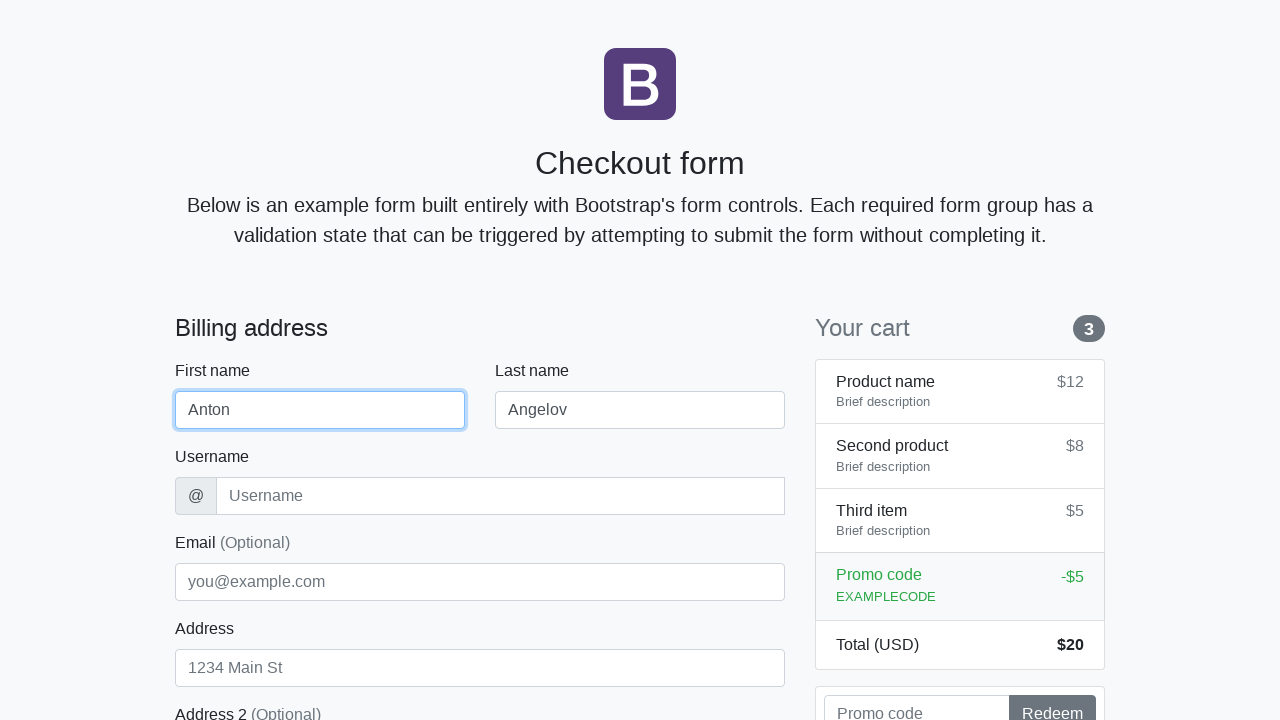

Filled username field with 'angelovstanton' on #username
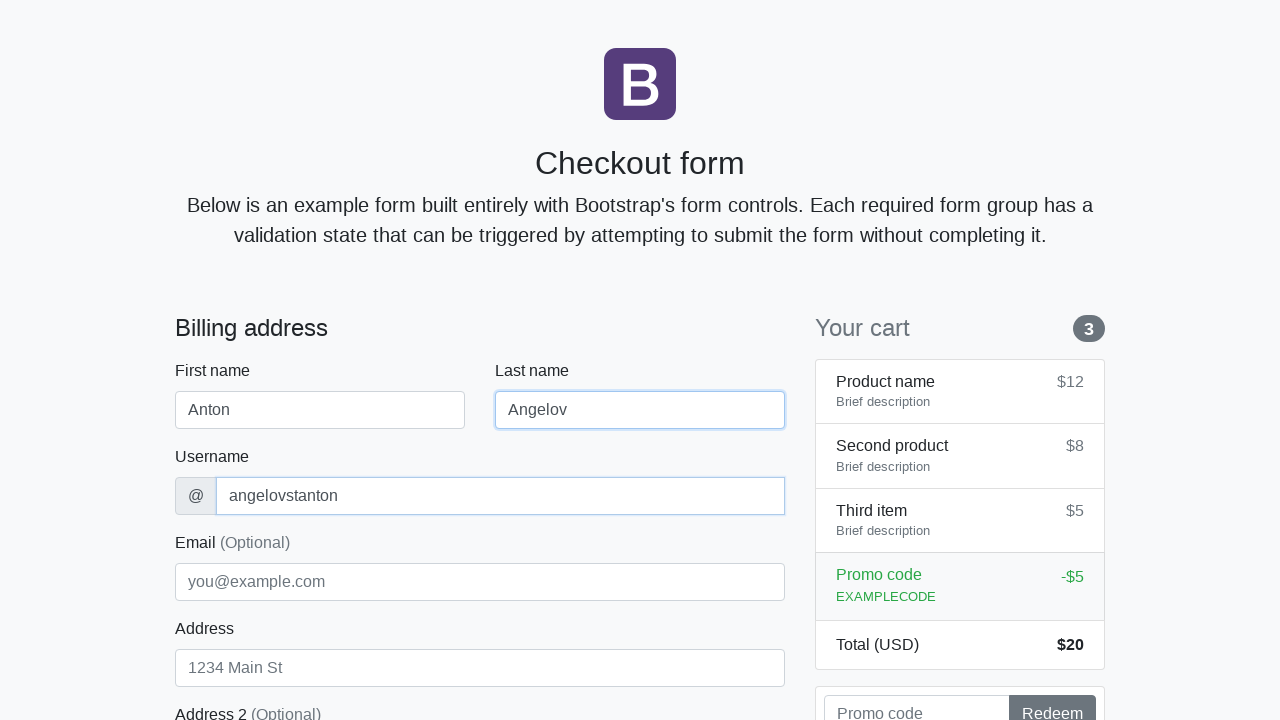

Filled address field with 'Flower Street 76' on #address
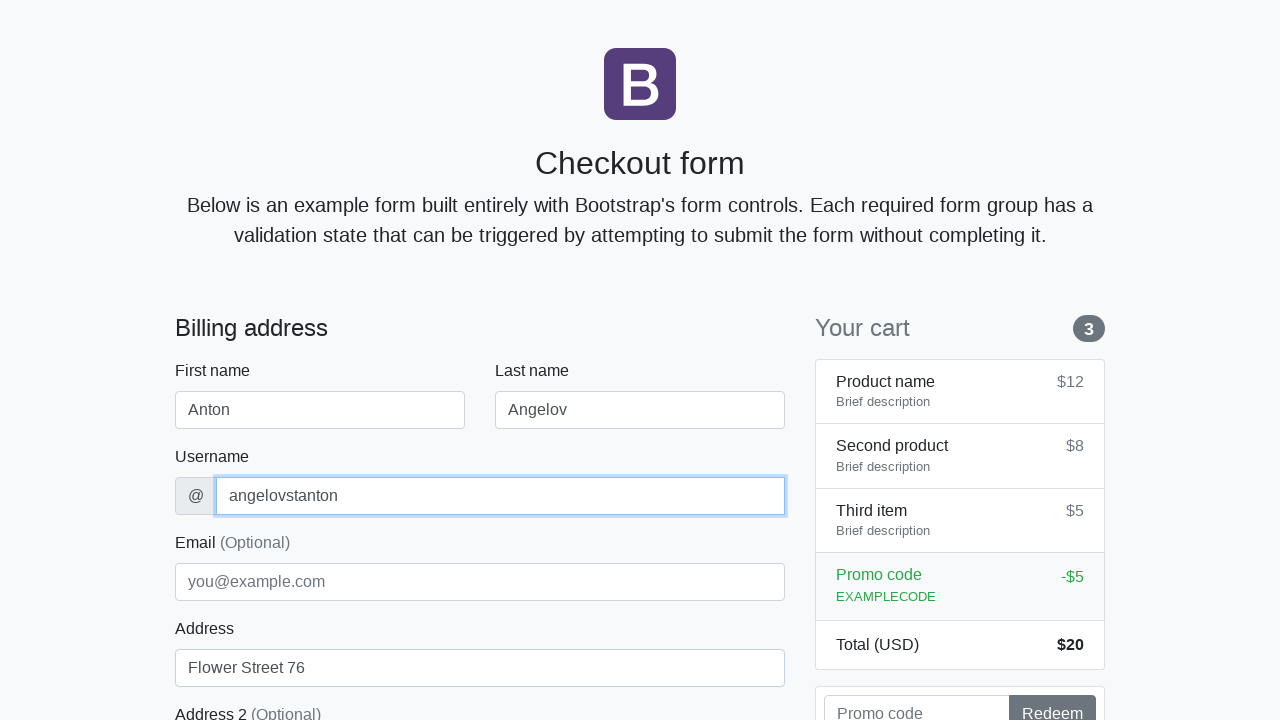

Filled email field with 'george@lambdatest.com' on #email
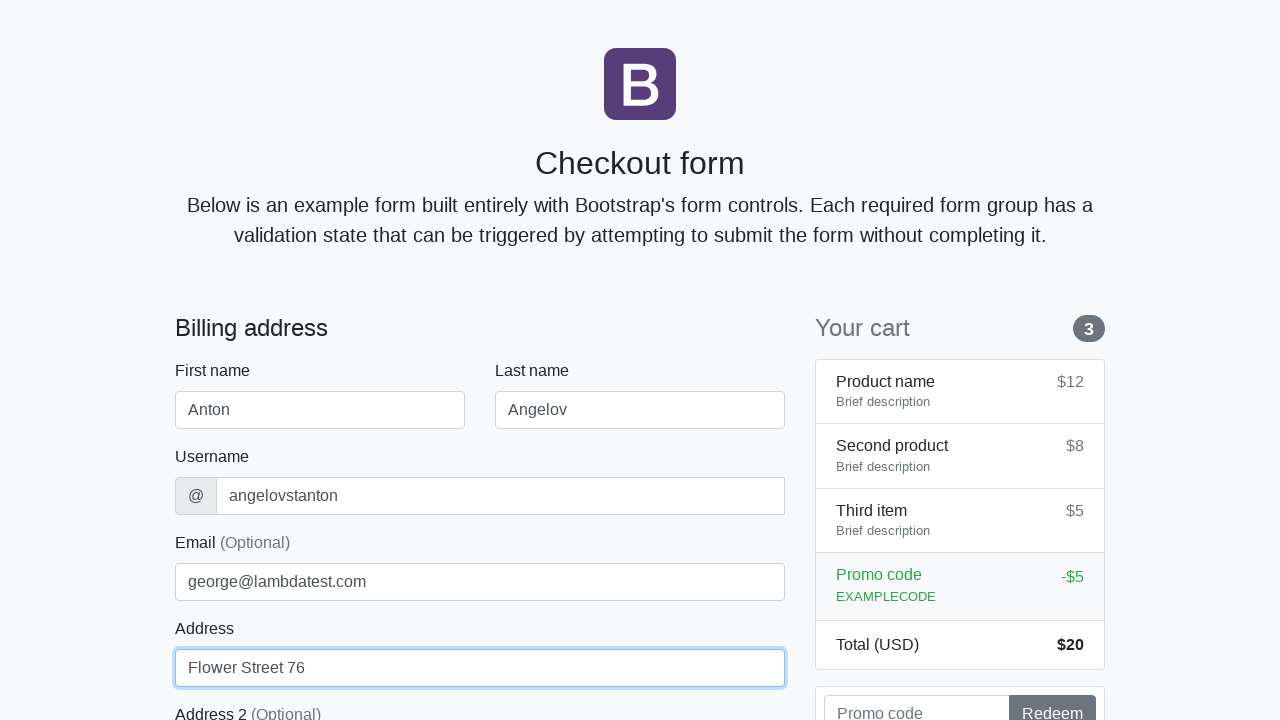

Selected 'United States' from country dropdown on #country
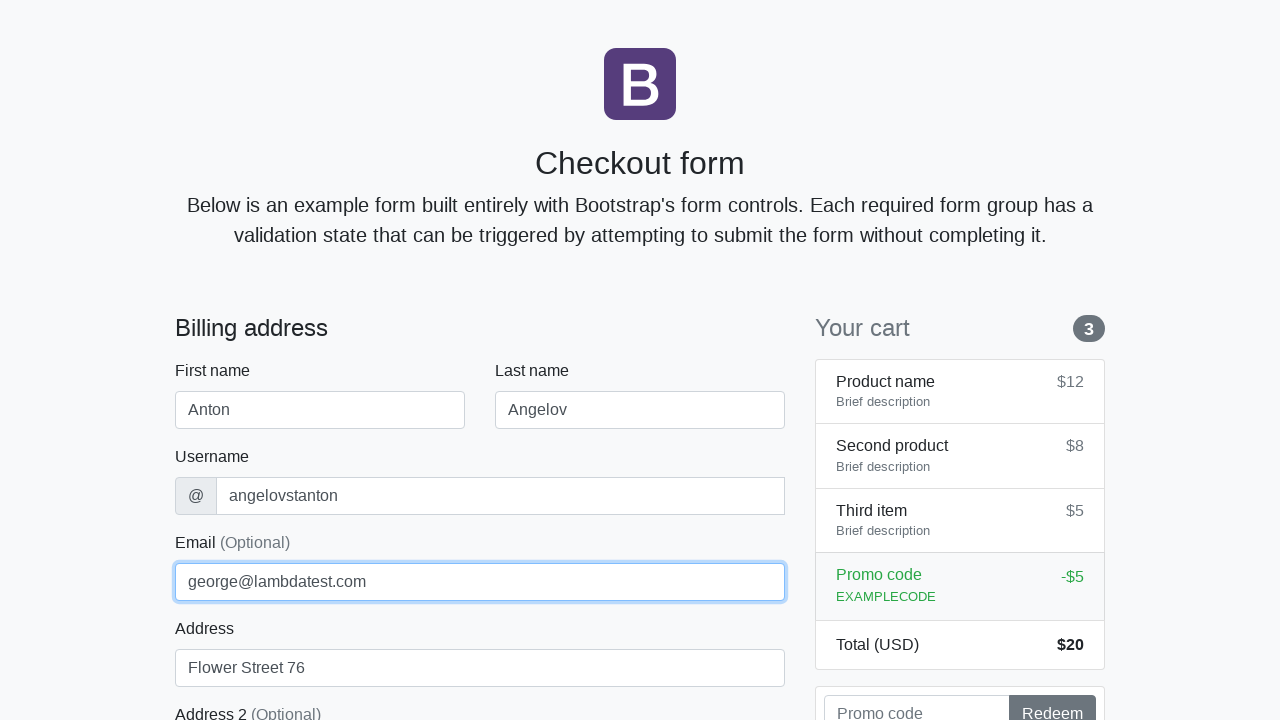

Selected 'California' from state dropdown on #state
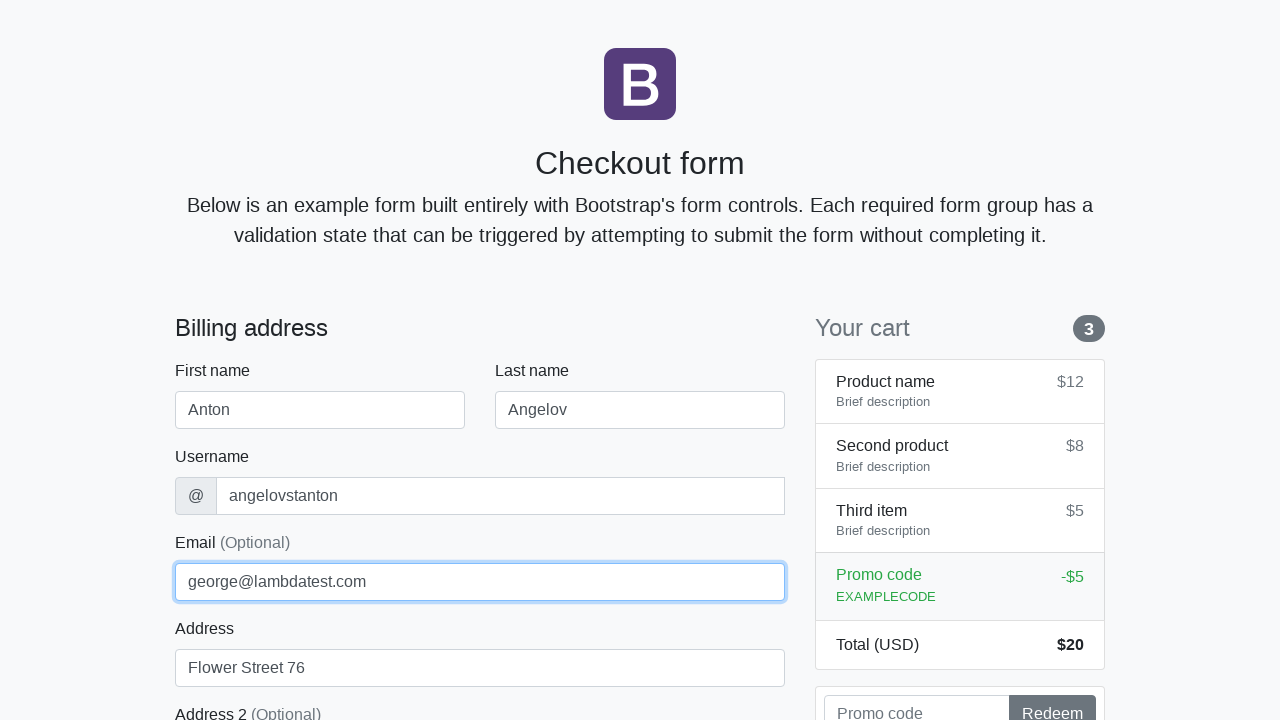

Filled zip code field with '1000' on #zip
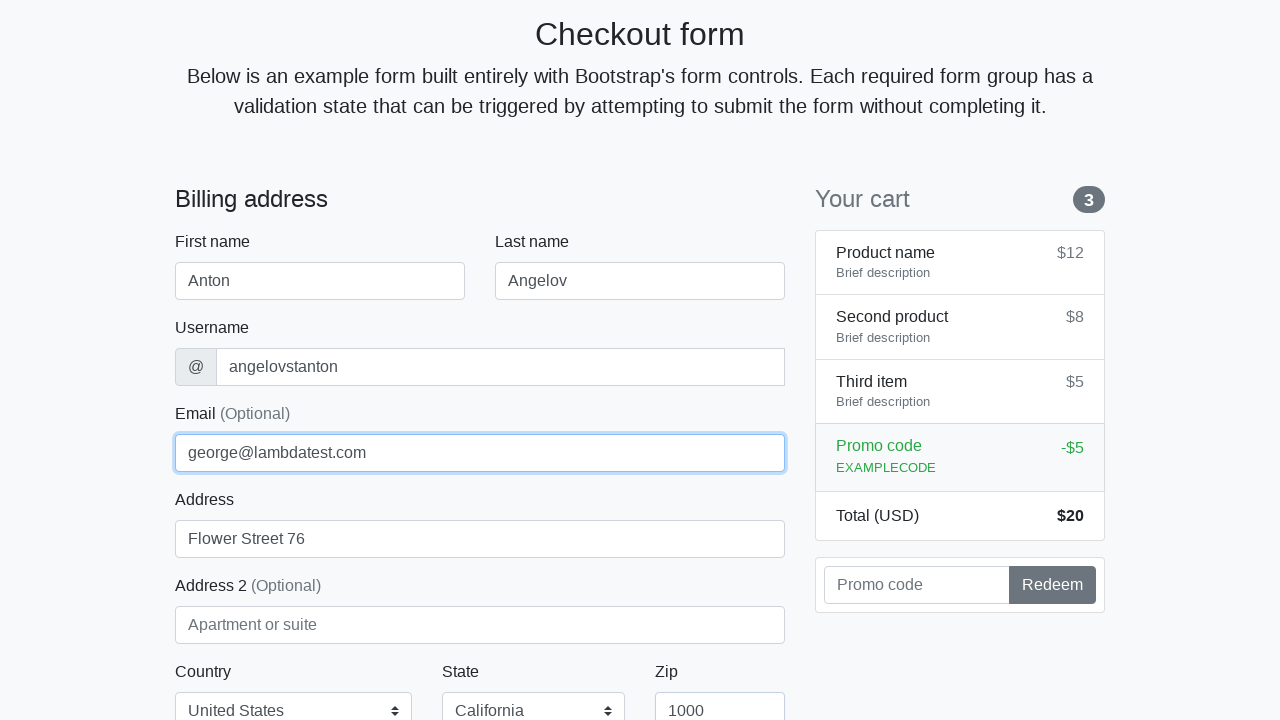

Filled cardholder name field with 'Anton Angelov' on #cc-name
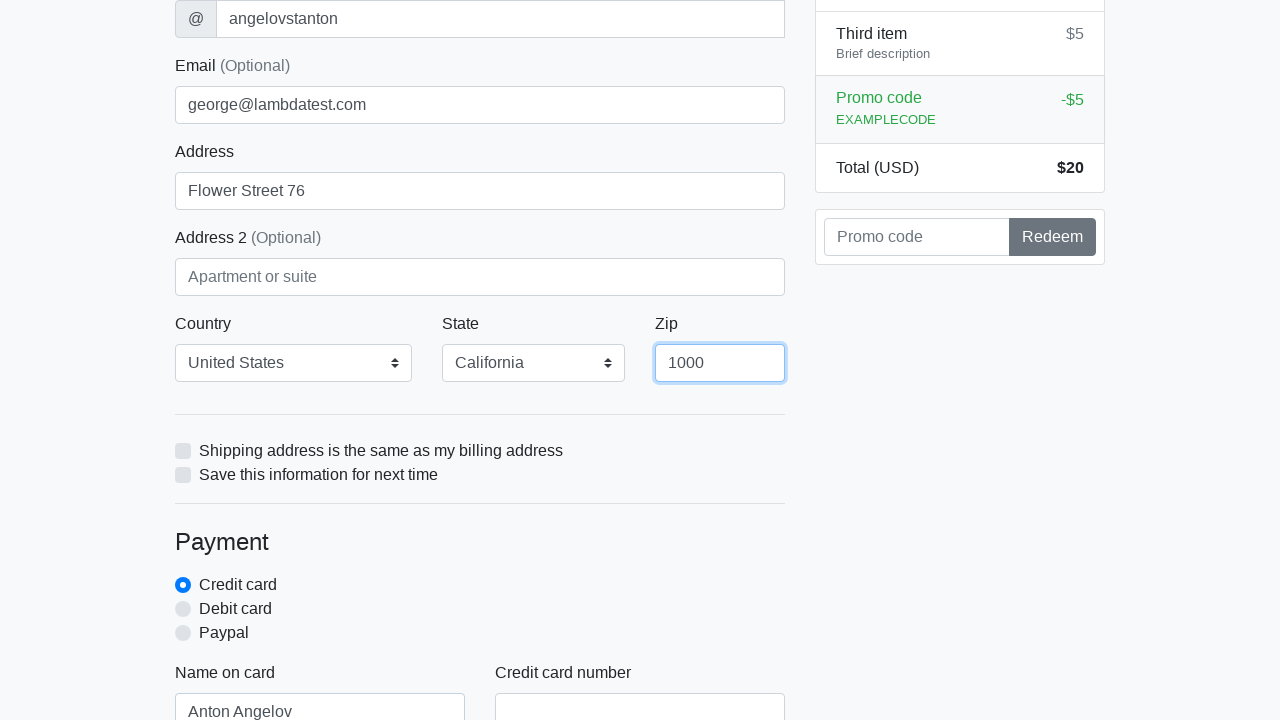

Filled credit card number field with '5610591081018250' on #cc-number
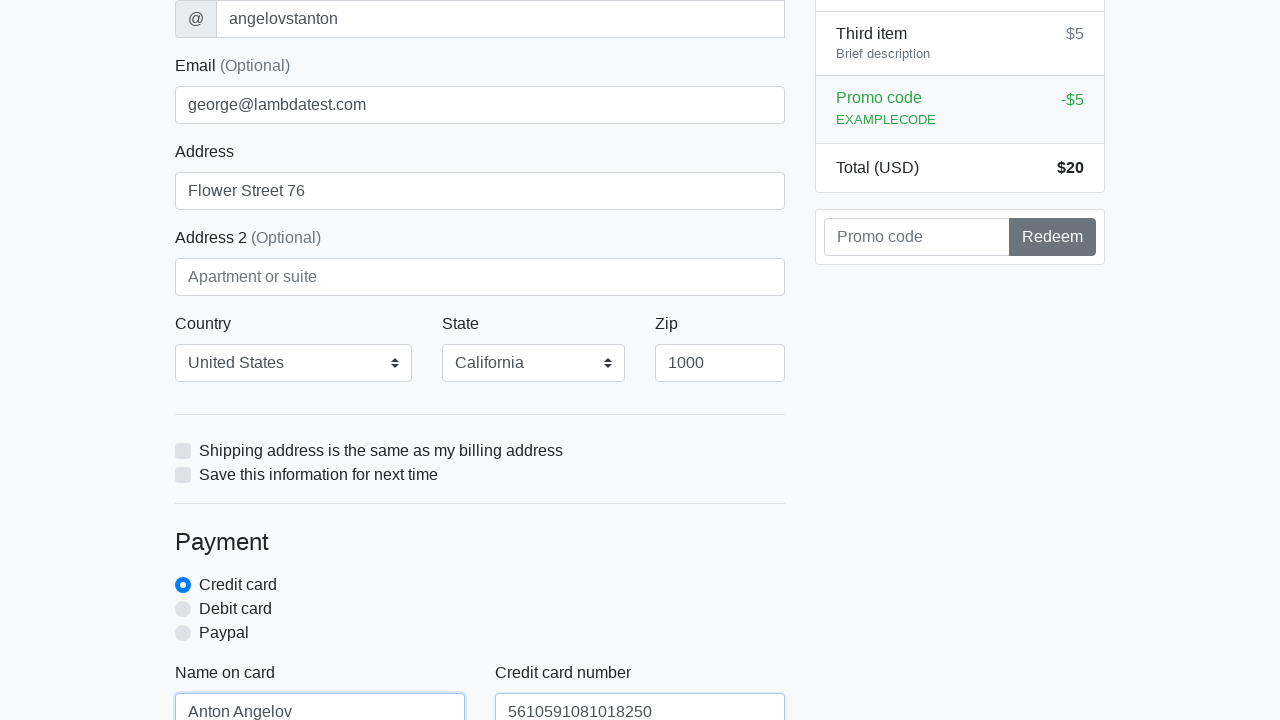

Filled card expiration field with '20/10/2020' on #cc-expiration
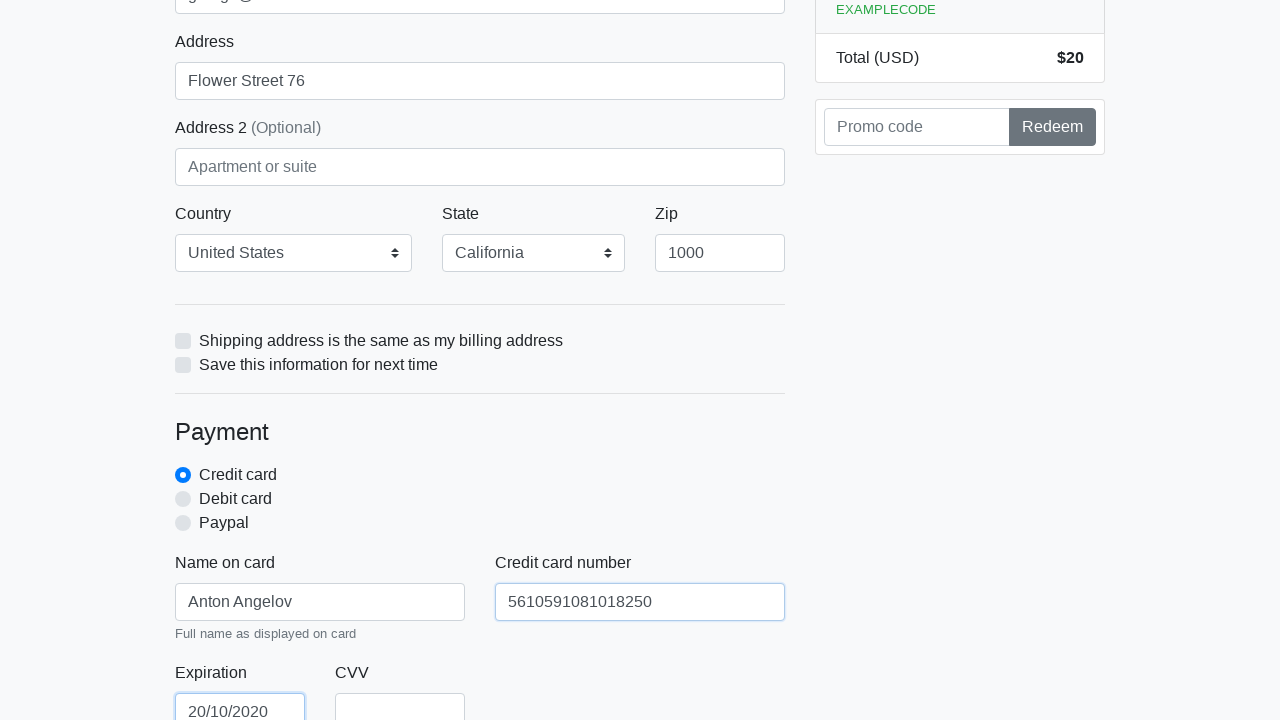

Filled CVV field with '888' on #cc-cvv
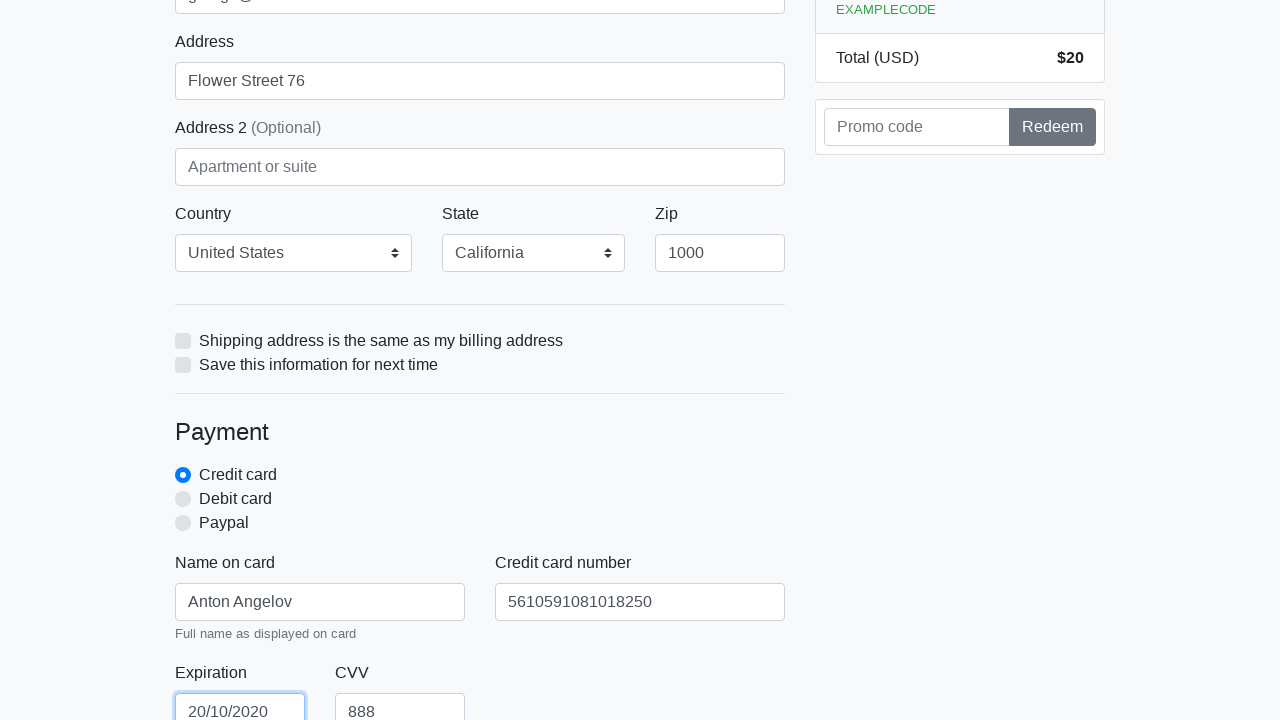

Submitted checkout form (iteration 5 of 5) at (480, 500) on xpath=/html/body/div/div[2]/div[2]/form/button
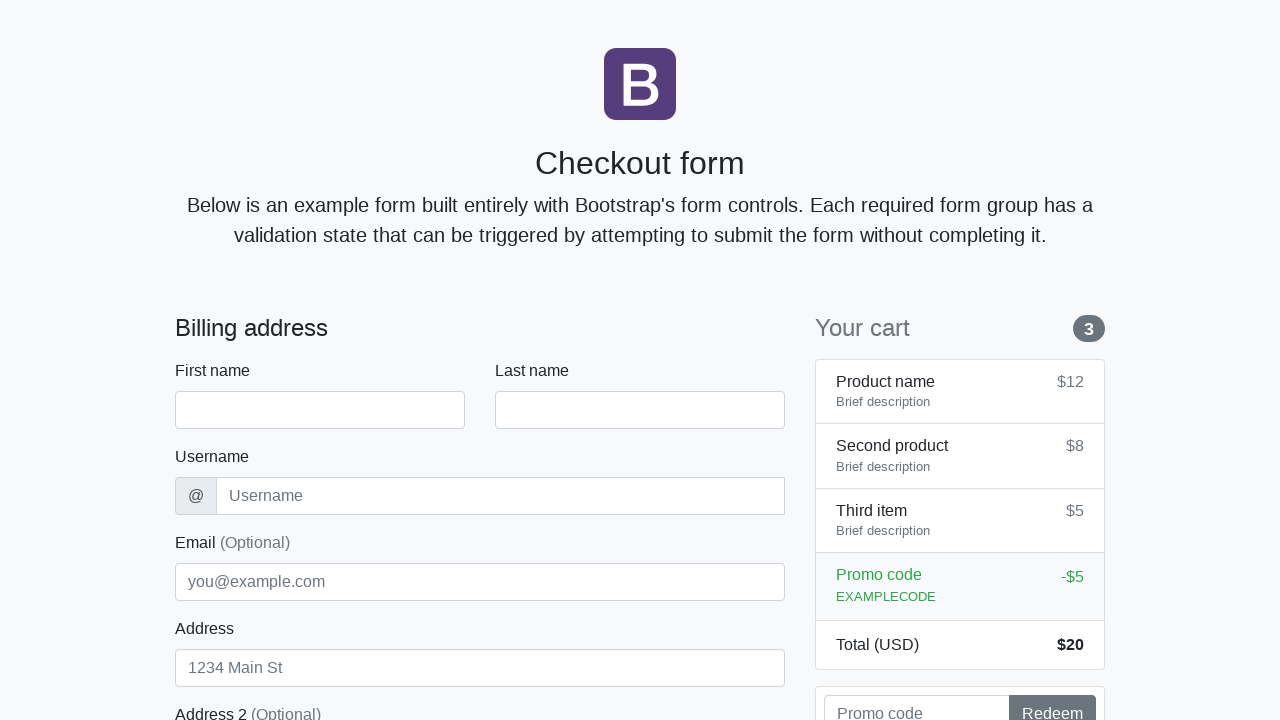

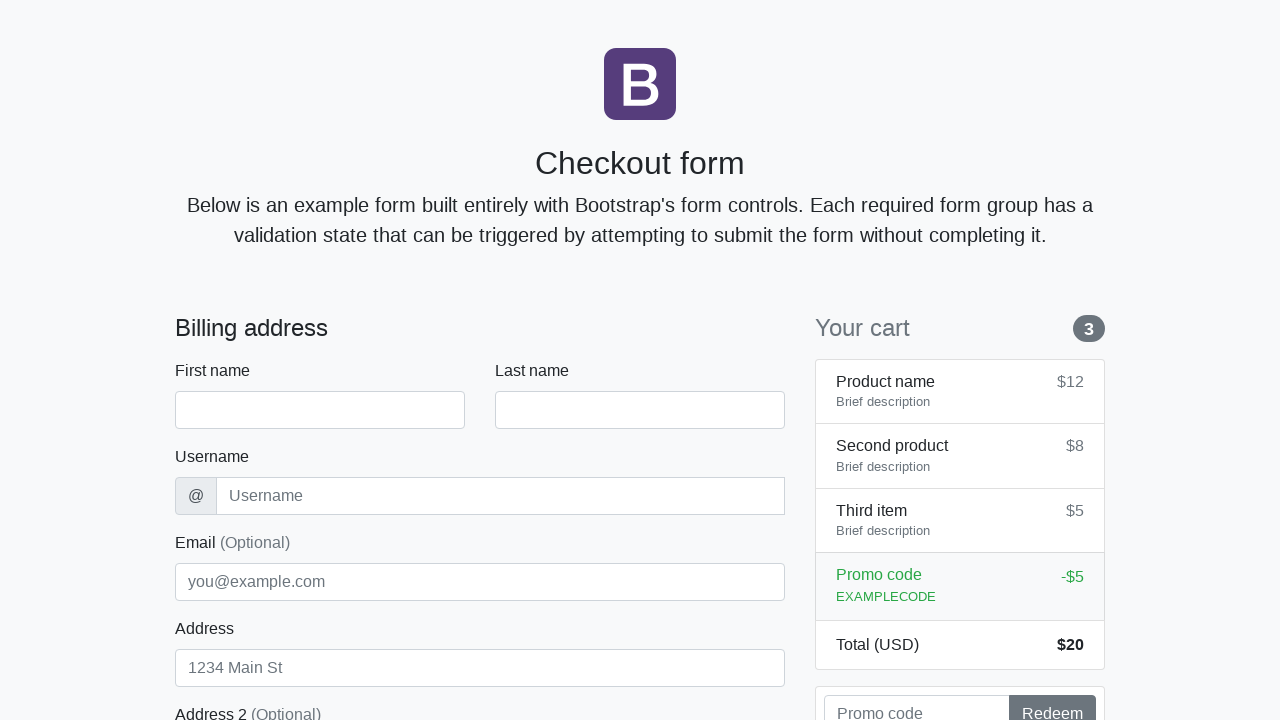